Tests the hour selection widget on the Romanian railway website by clicking arrow buttons to cycle through all 24 hours and verifying each hour value appears correctly

Starting URL: https://www.cfrcalatori.ro/

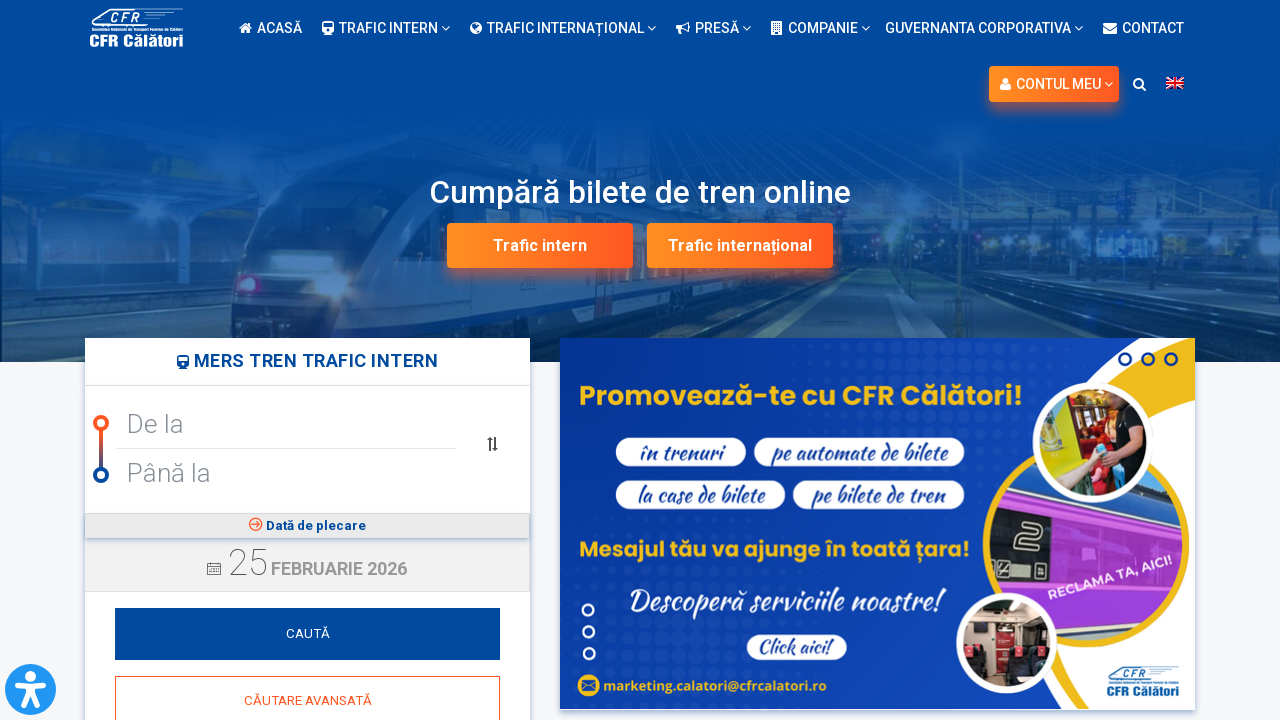

Clicked on international ticket button at (308, 680) on #menu-item-14317 > a
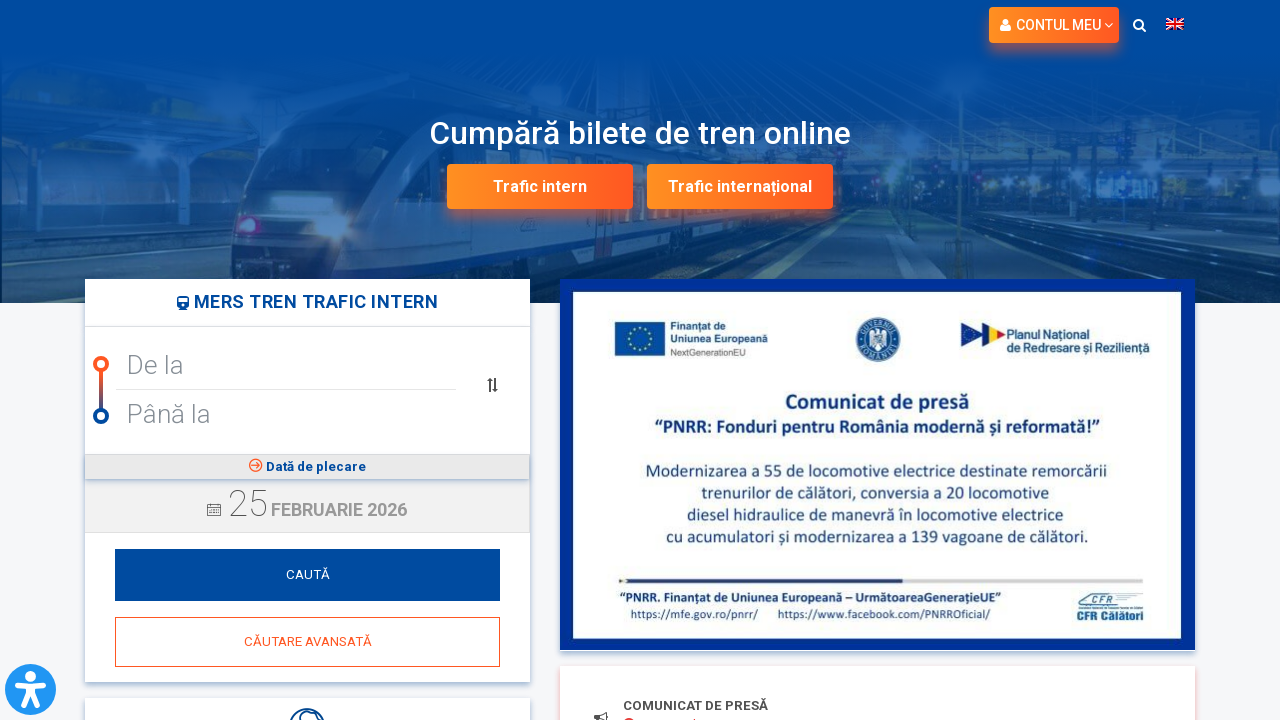

New page opened and switched to international tickets window
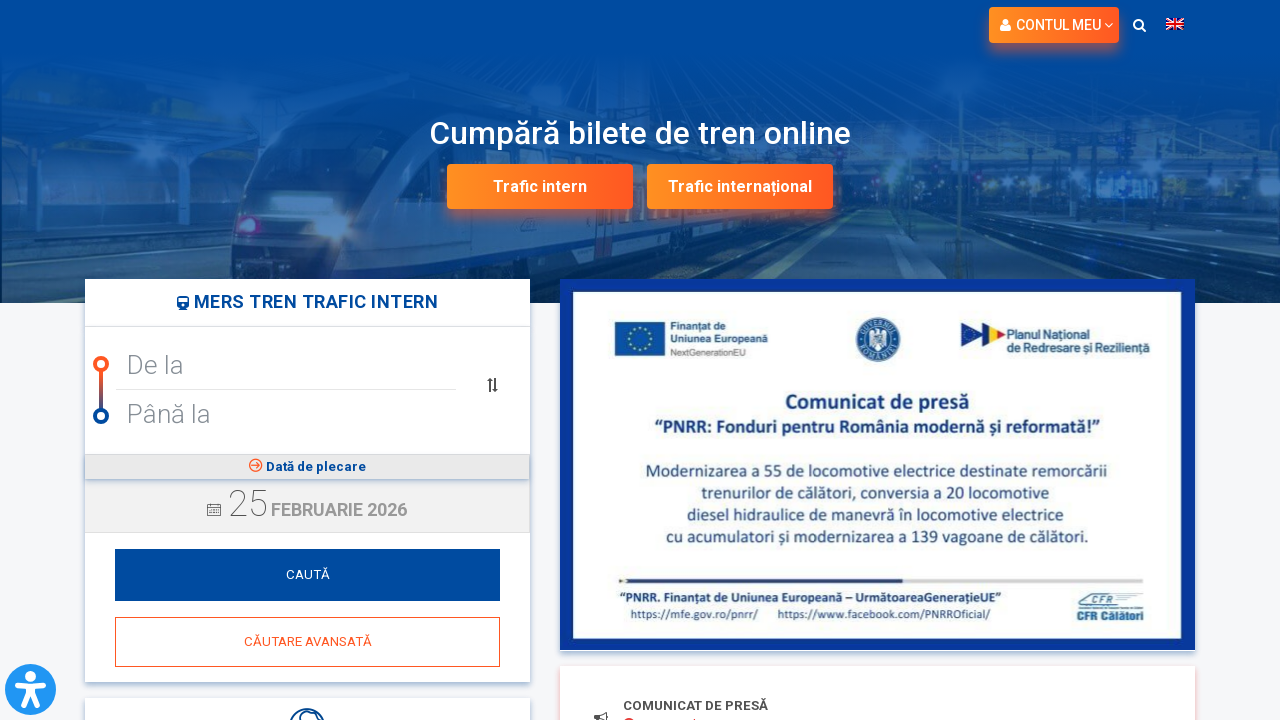

Selected One Way Ticket option at (576, 276) on body > rtt-app > rtt-app > ng-component > rtt-booking-search > div.container > f
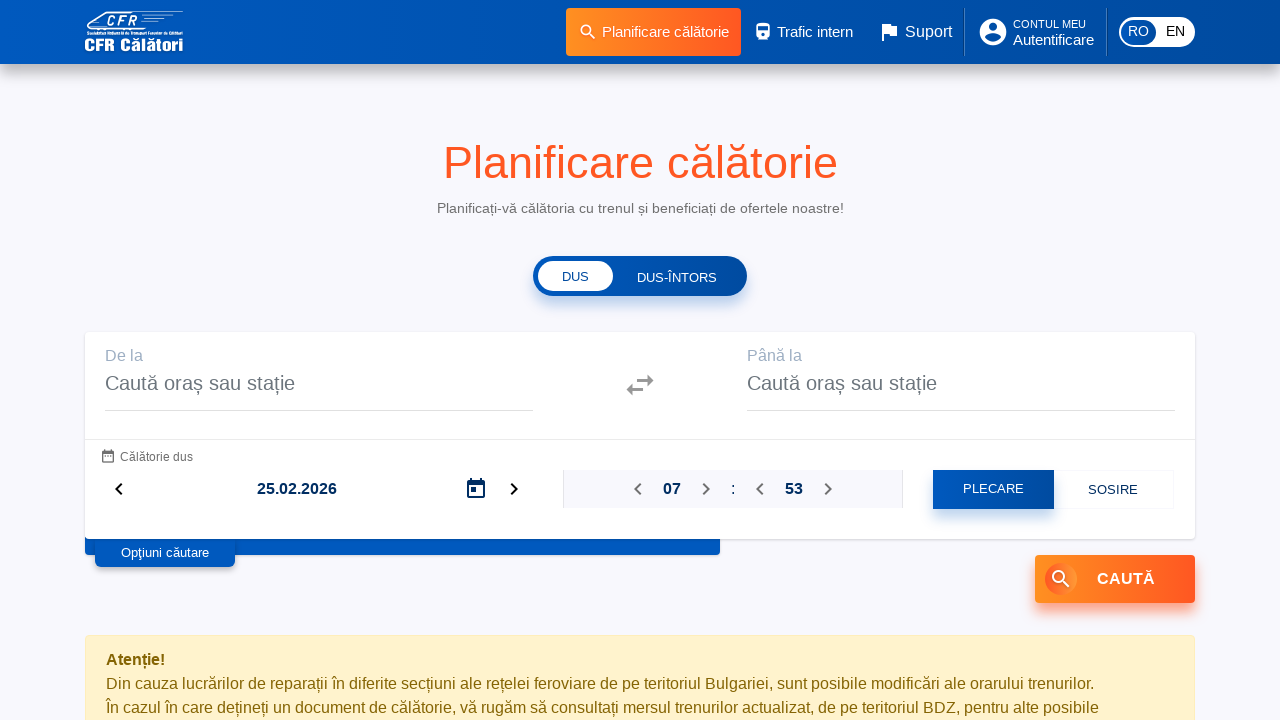

Cleared hour input field on #outward-reference-time > fieldset > div > div.ngb-tp-hour > input
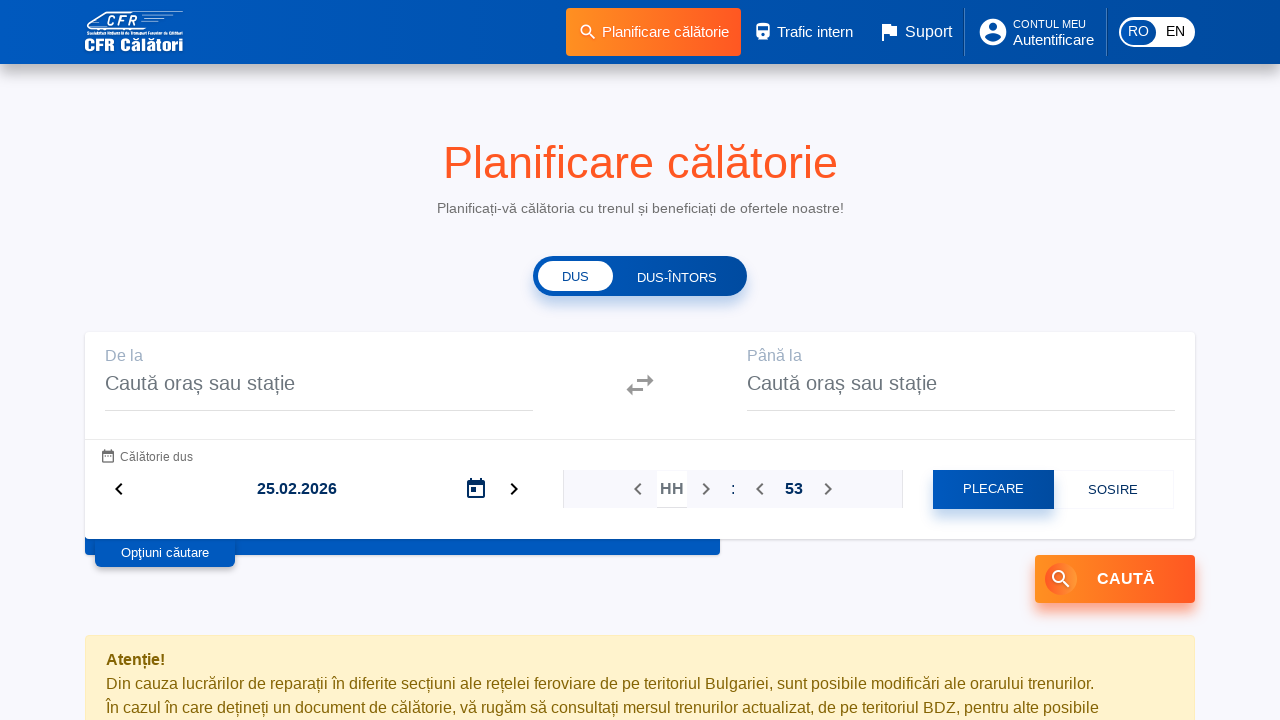

Set initial hour value to 00 on #outward-reference-time > fieldset > div > div.ngb-tp-hour > input
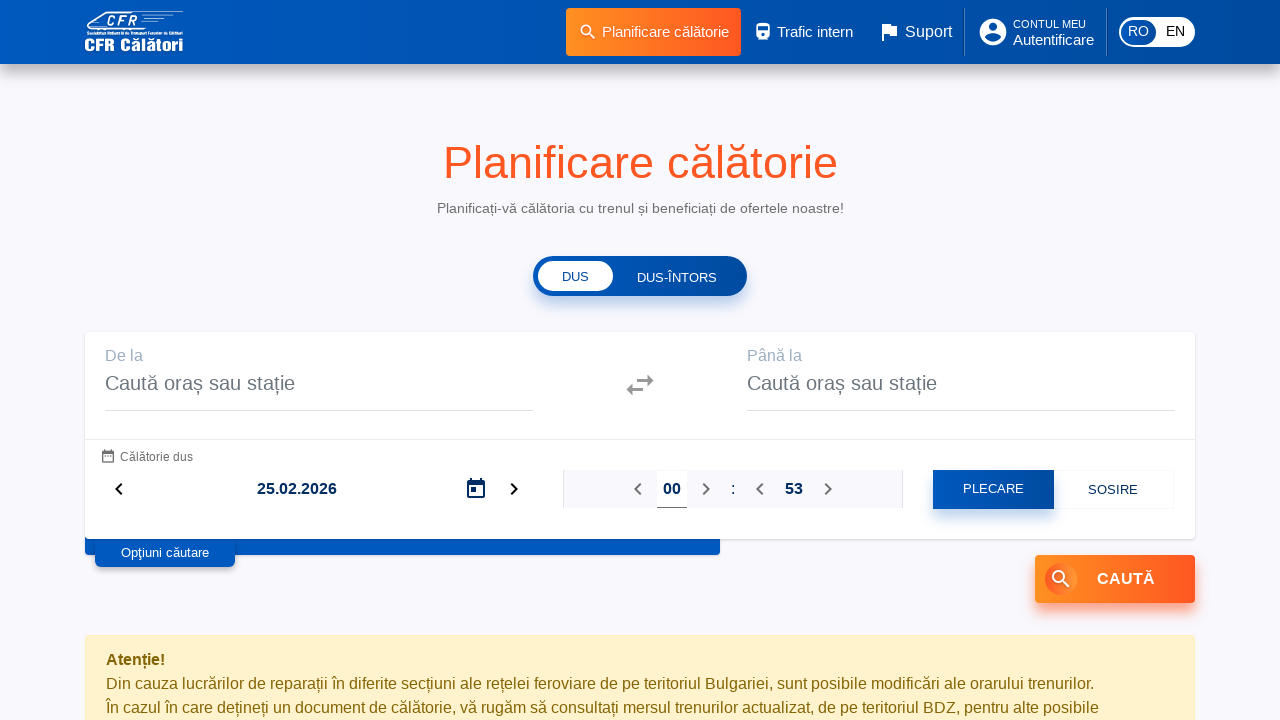

Waited 500ms for hour field to settle
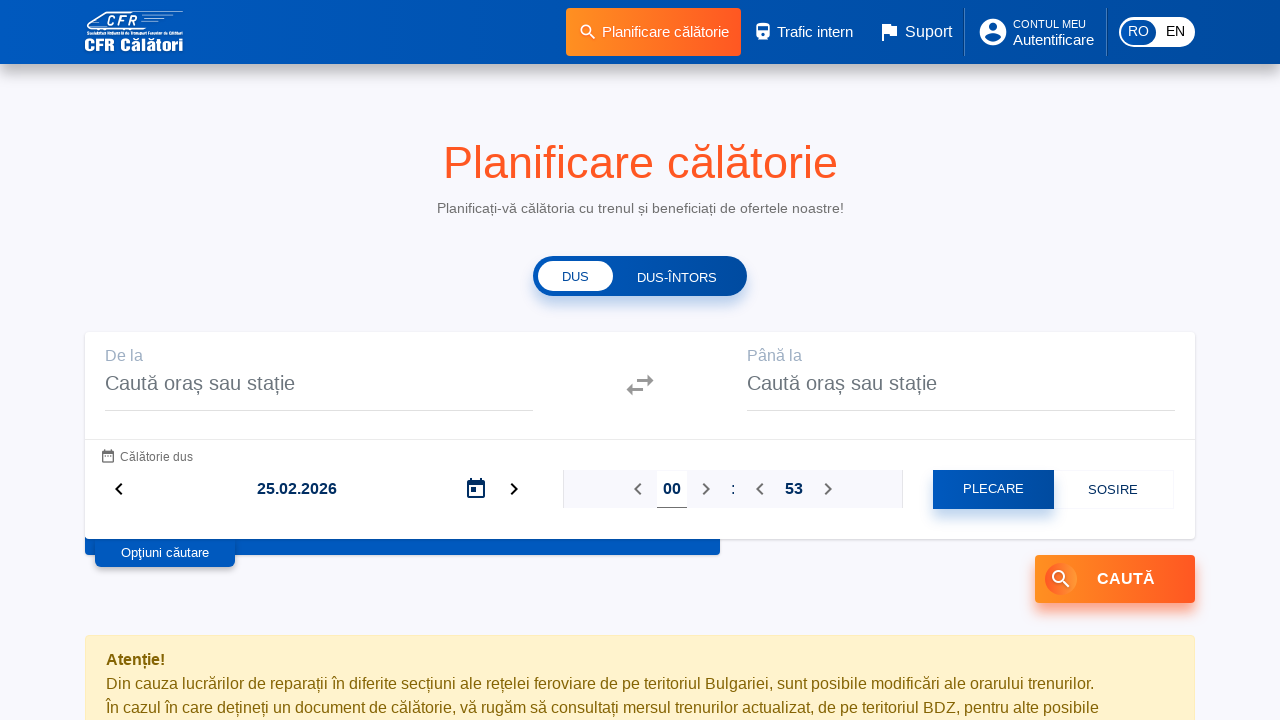

Clicked right arrow button to increment hour (iteration 1/24) at (706, 489) on #outward-reference-time > fieldset > div > div.ngb-tp-hour > button:nth-child(1)
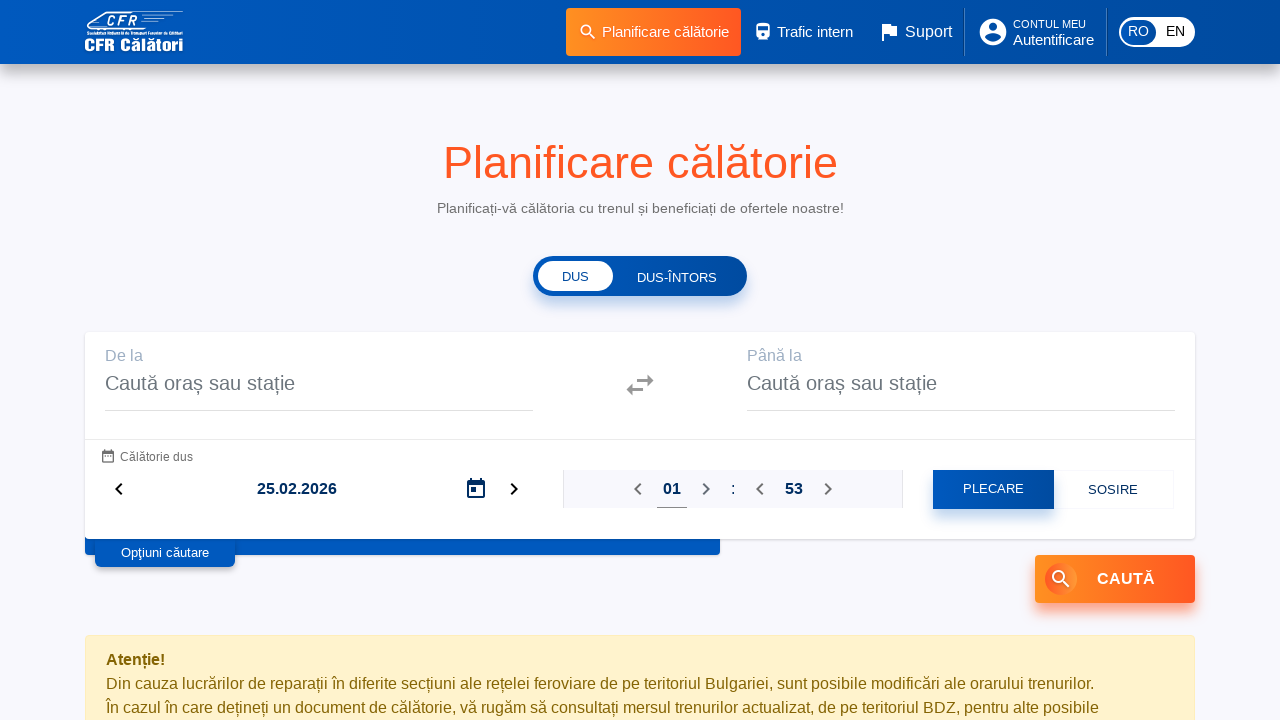

Clicked right arrow button to increment hour (iteration 2/24) at (706, 489) on #outward-reference-time > fieldset > div > div.ngb-tp-hour > button:nth-child(1)
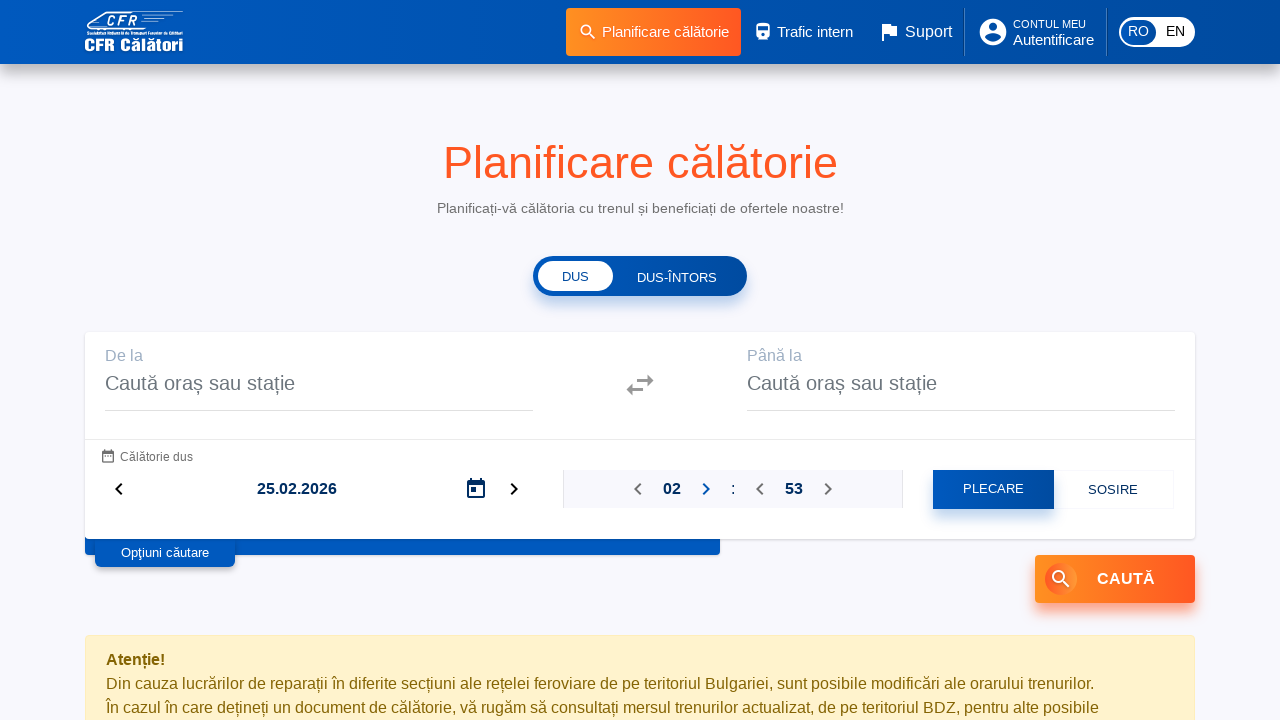

Clicked right arrow button to increment hour (iteration 3/24) at (706, 489) on #outward-reference-time > fieldset > div > div.ngb-tp-hour > button:nth-child(1)
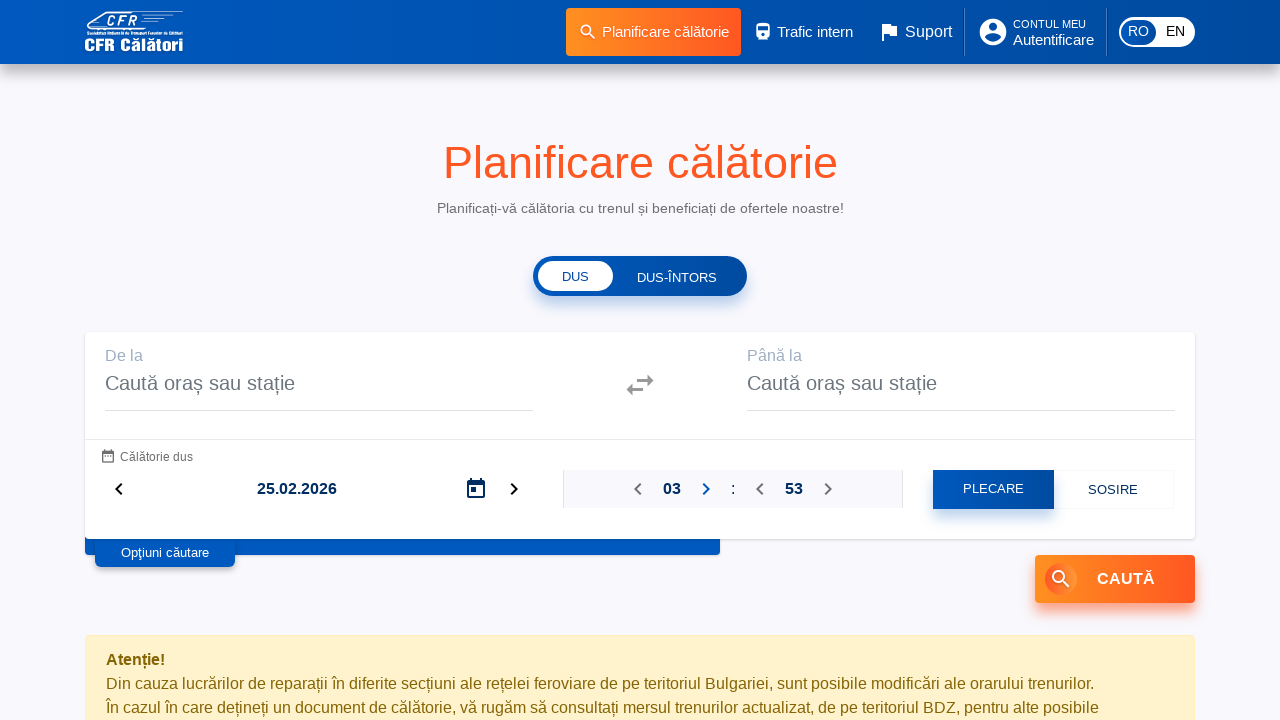

Clicked right arrow button to increment hour (iteration 4/24) at (706, 489) on #outward-reference-time > fieldset > div > div.ngb-tp-hour > button:nth-child(1)
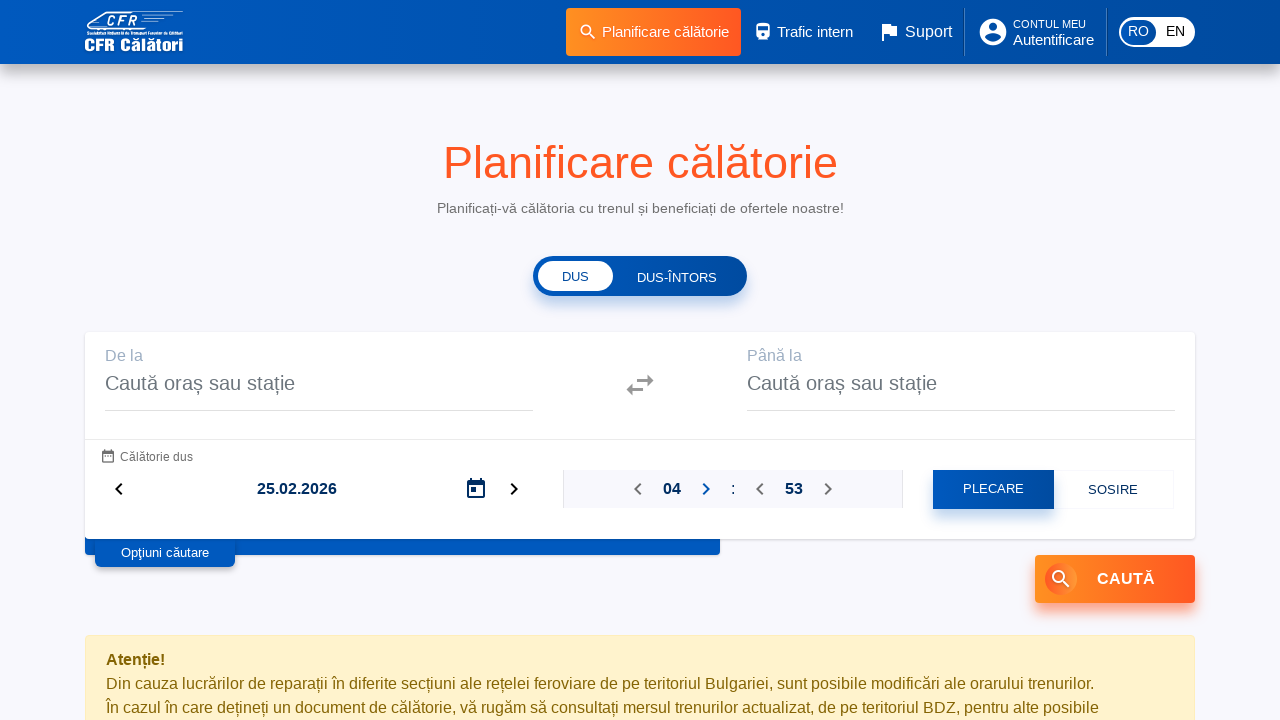

Clicked right arrow button to increment hour (iteration 5/24) at (706, 489) on #outward-reference-time > fieldset > div > div.ngb-tp-hour > button:nth-child(1)
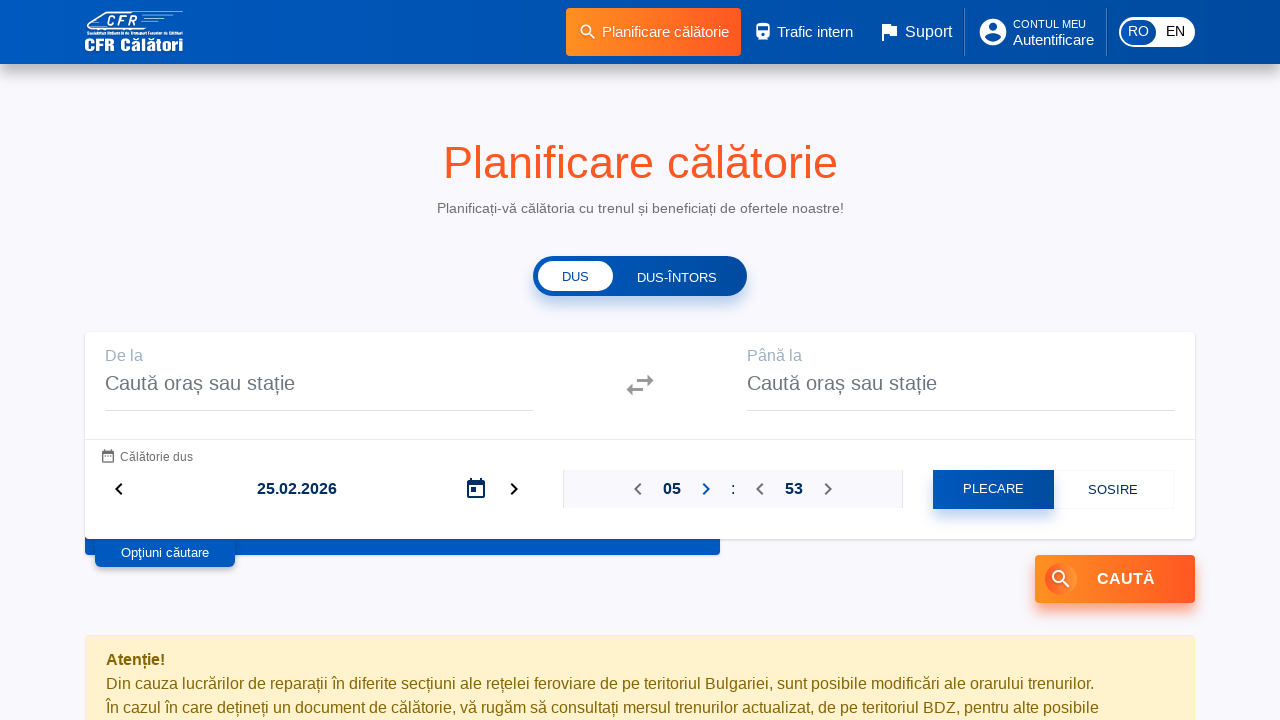

Clicked right arrow button to increment hour (iteration 6/24) at (706, 489) on #outward-reference-time > fieldset > div > div.ngb-tp-hour > button:nth-child(1)
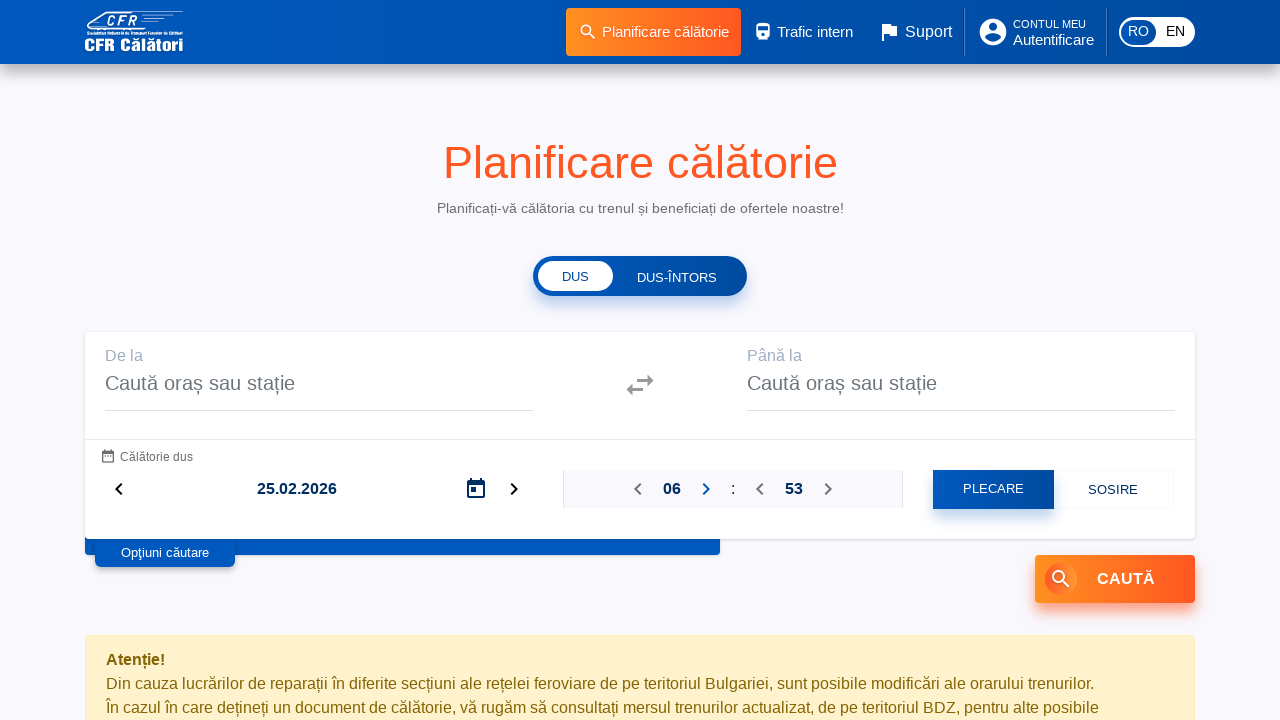

Clicked right arrow button to increment hour (iteration 7/24) at (706, 489) on #outward-reference-time > fieldset > div > div.ngb-tp-hour > button:nth-child(1)
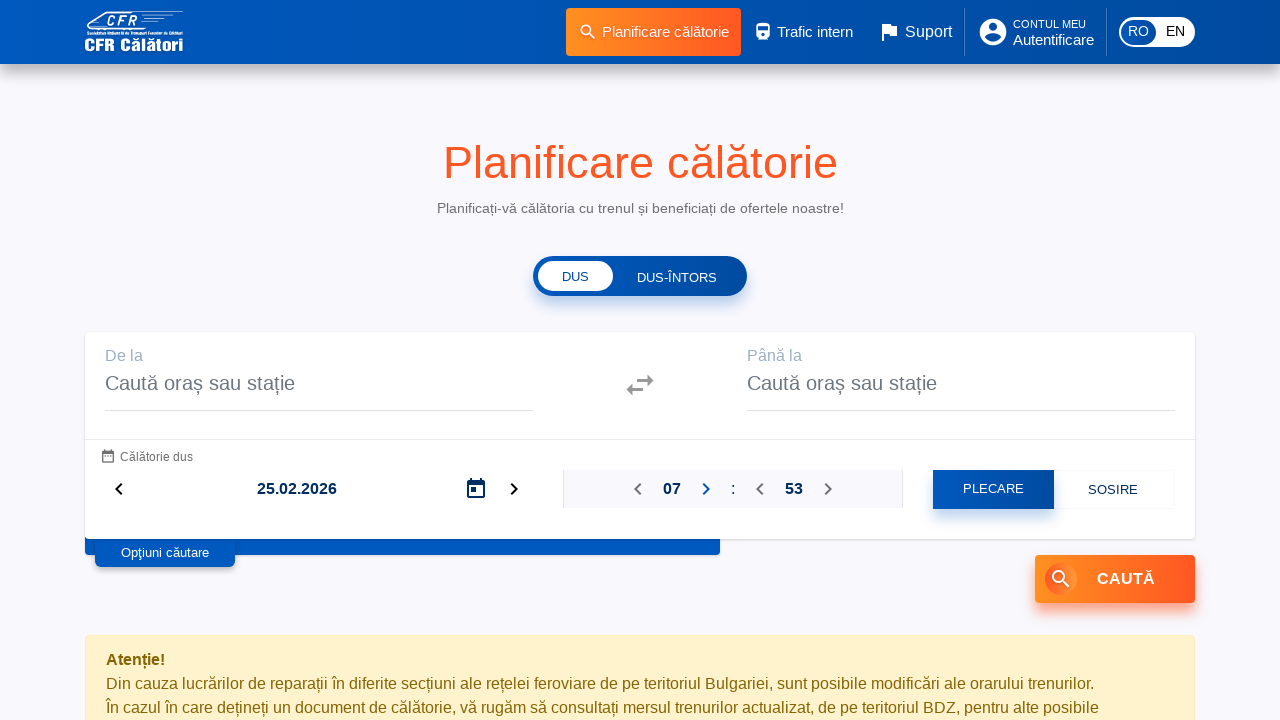

Clicked right arrow button to increment hour (iteration 8/24) at (706, 489) on #outward-reference-time > fieldset > div > div.ngb-tp-hour > button:nth-child(1)
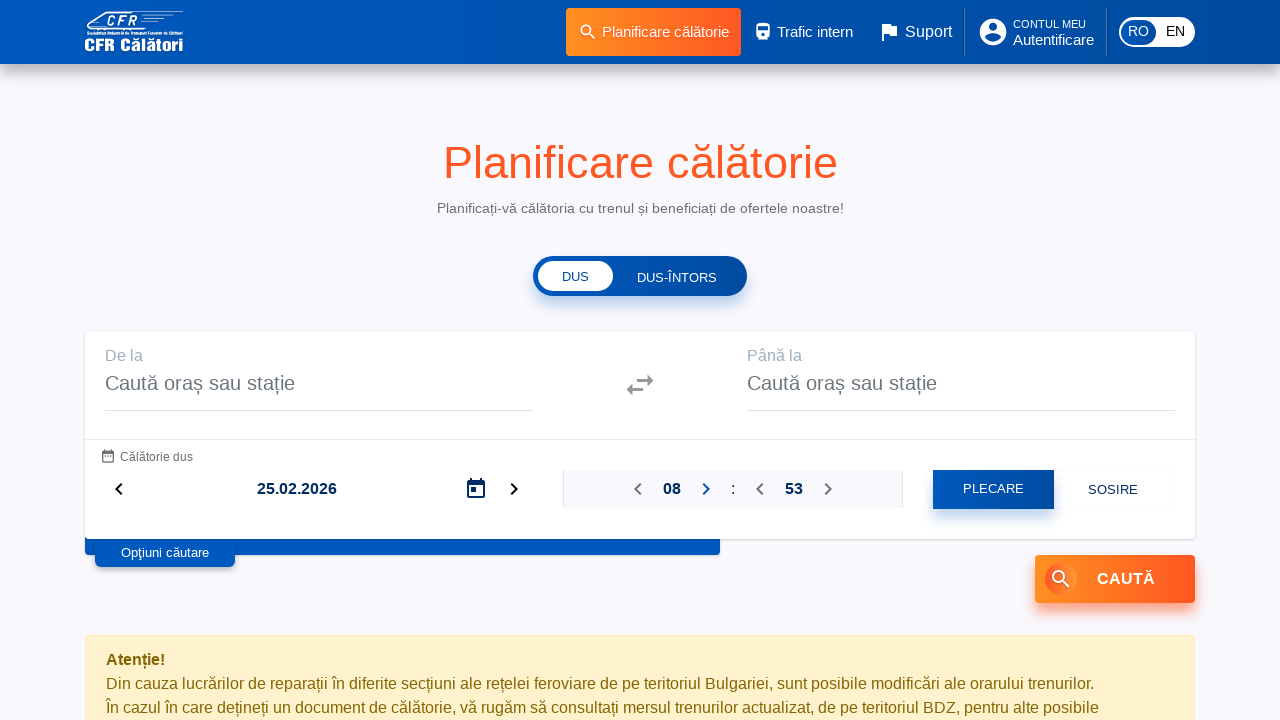

Clicked right arrow button to increment hour (iteration 9/24) at (706, 489) on #outward-reference-time > fieldset > div > div.ngb-tp-hour > button:nth-child(1)
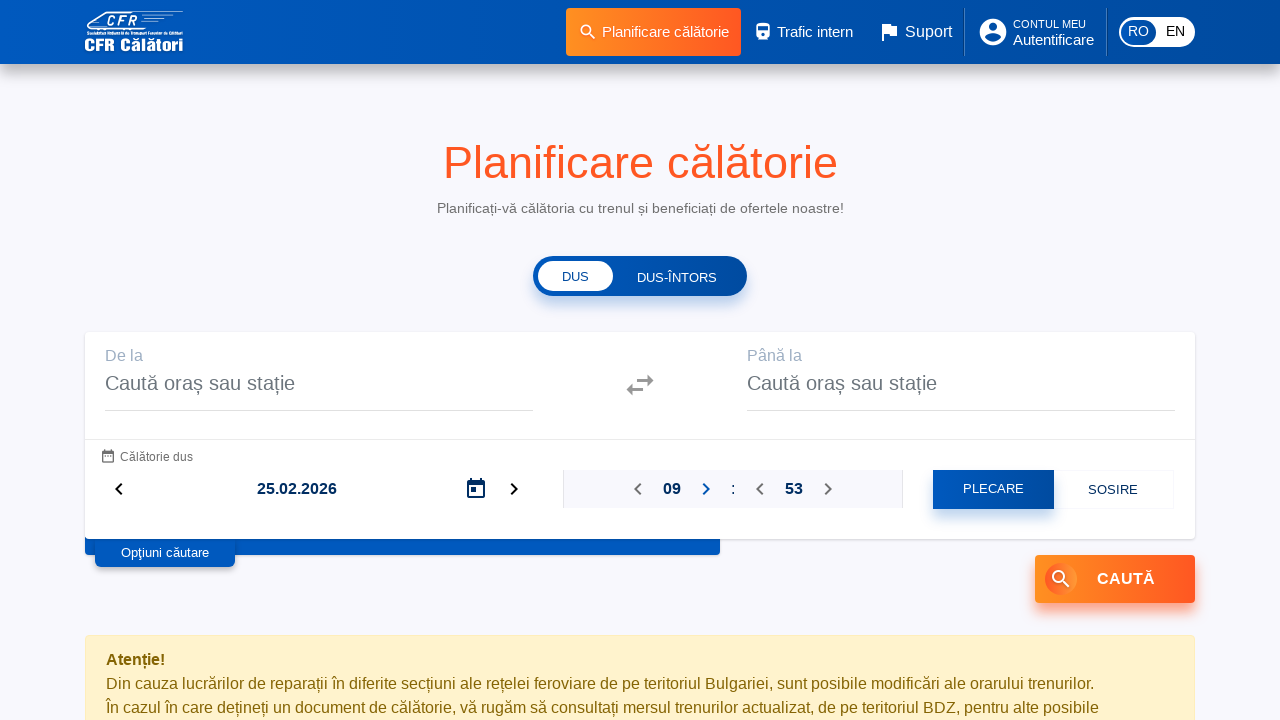

Clicked right arrow button to increment hour (iteration 10/24) at (706, 489) on #outward-reference-time > fieldset > div > div.ngb-tp-hour > button:nth-child(1)
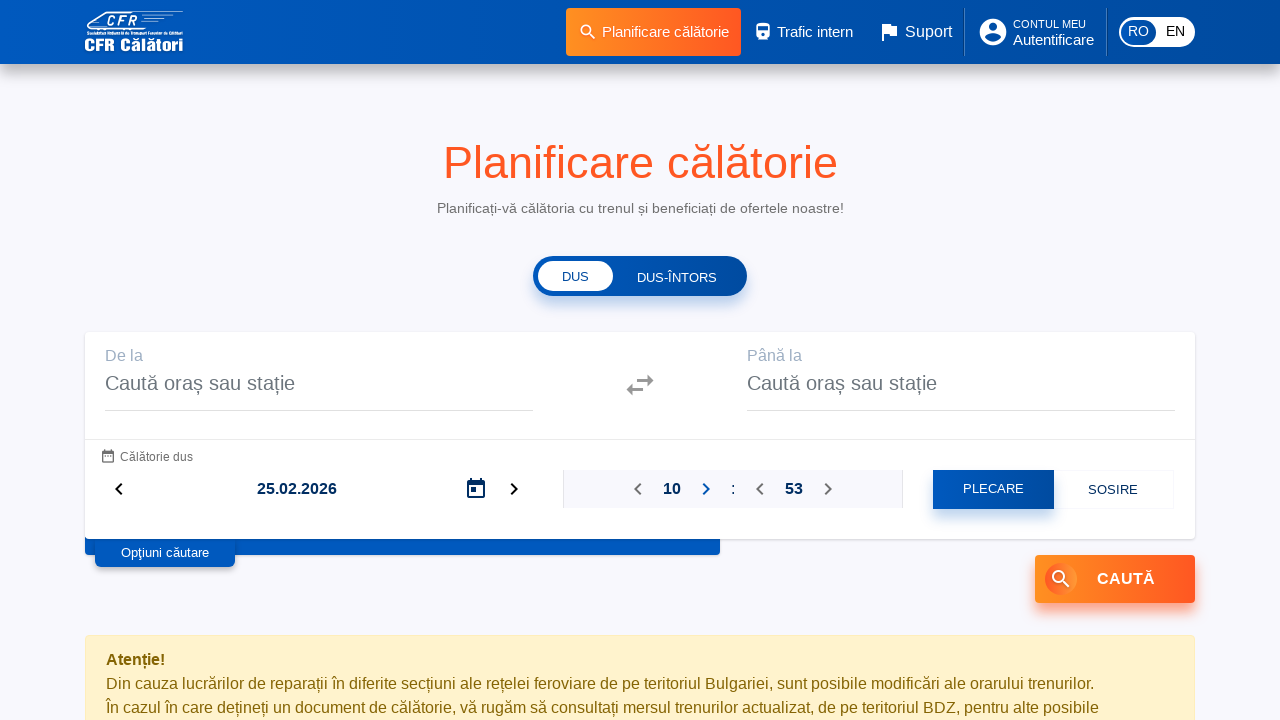

Clicked right arrow button to increment hour (iteration 11/24) at (706, 489) on #outward-reference-time > fieldset > div > div.ngb-tp-hour > button:nth-child(1)
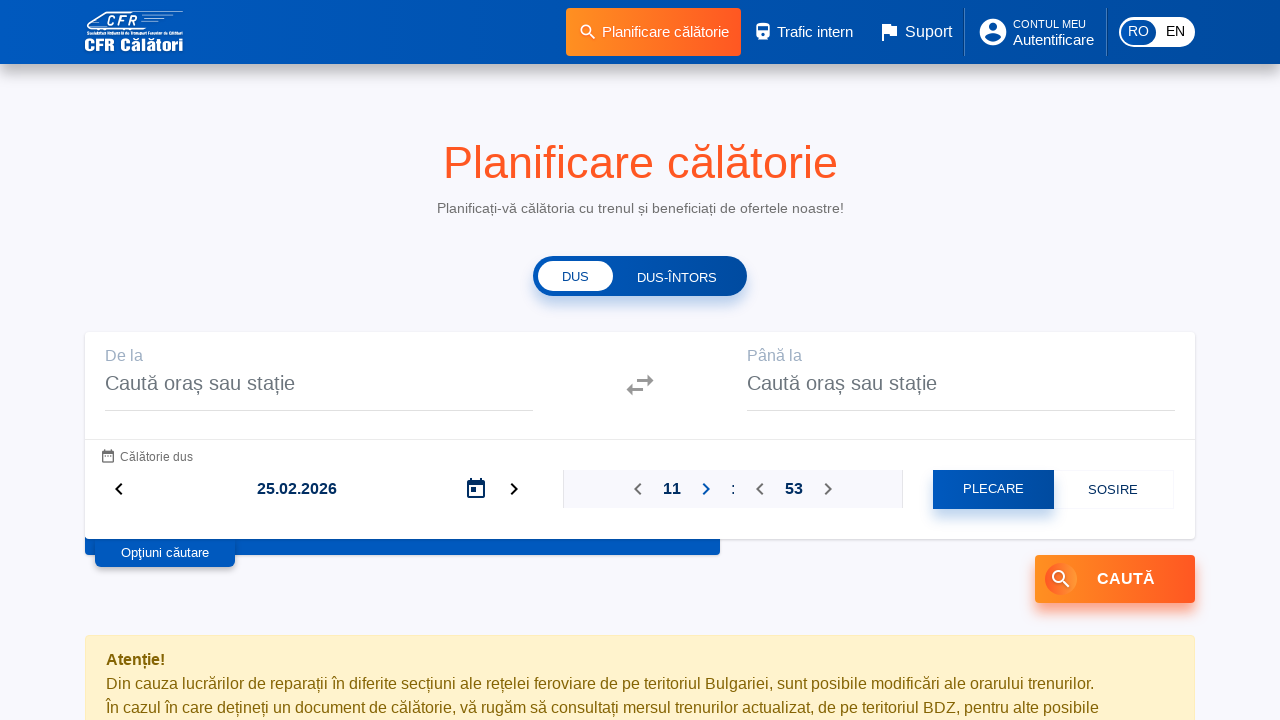

Clicked right arrow button to increment hour (iteration 12/24) at (706, 489) on #outward-reference-time > fieldset > div > div.ngb-tp-hour > button:nth-child(1)
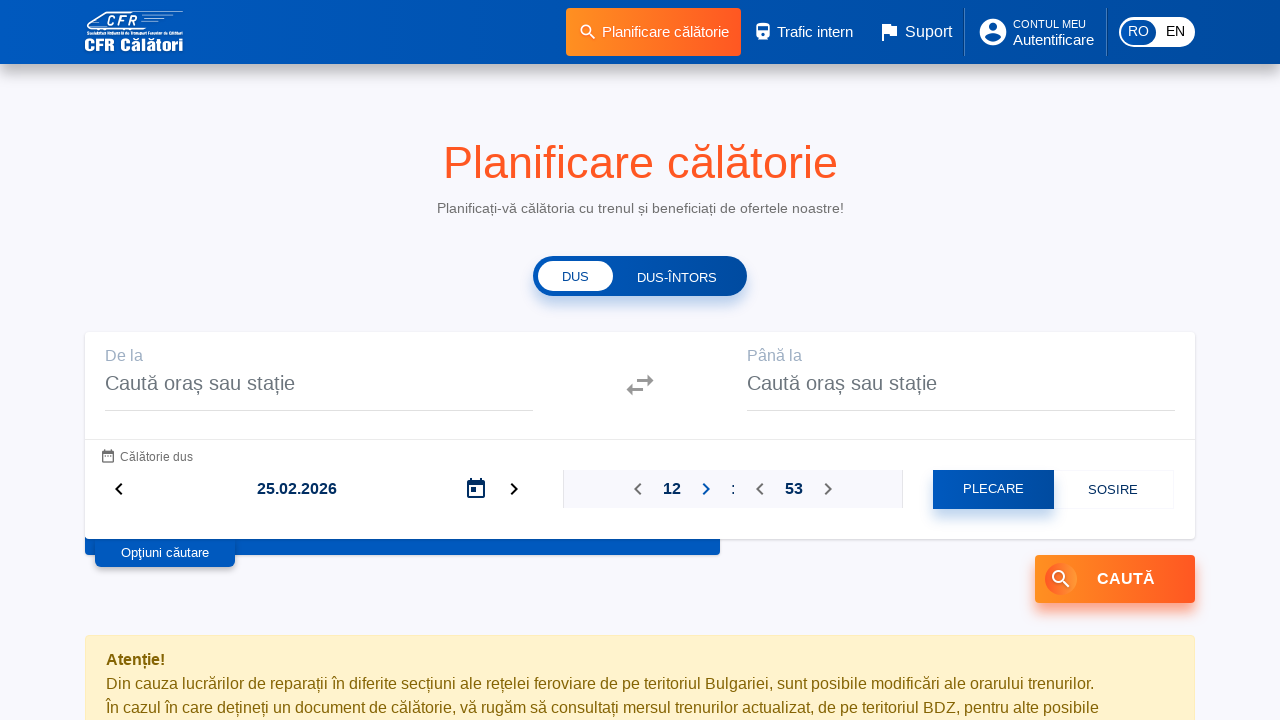

Clicked right arrow button to increment hour (iteration 13/24) at (706, 489) on #outward-reference-time > fieldset > div > div.ngb-tp-hour > button:nth-child(1)
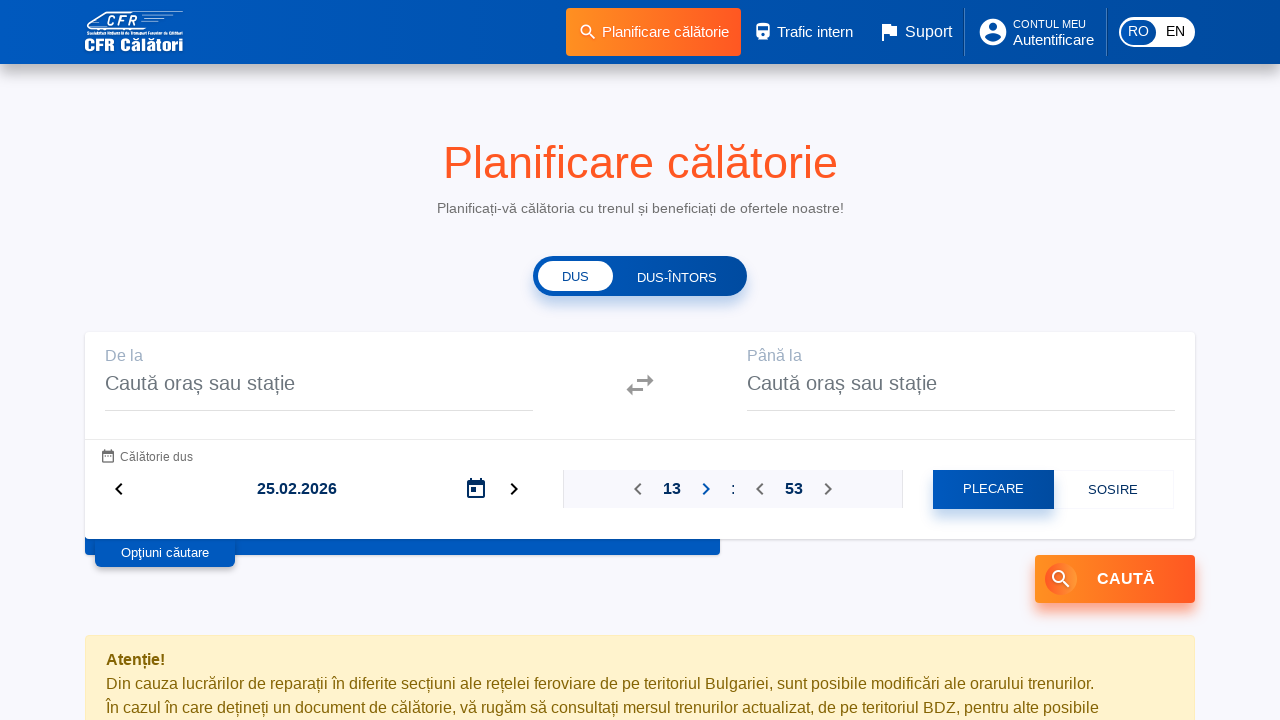

Clicked right arrow button to increment hour (iteration 14/24) at (706, 489) on #outward-reference-time > fieldset > div > div.ngb-tp-hour > button:nth-child(1)
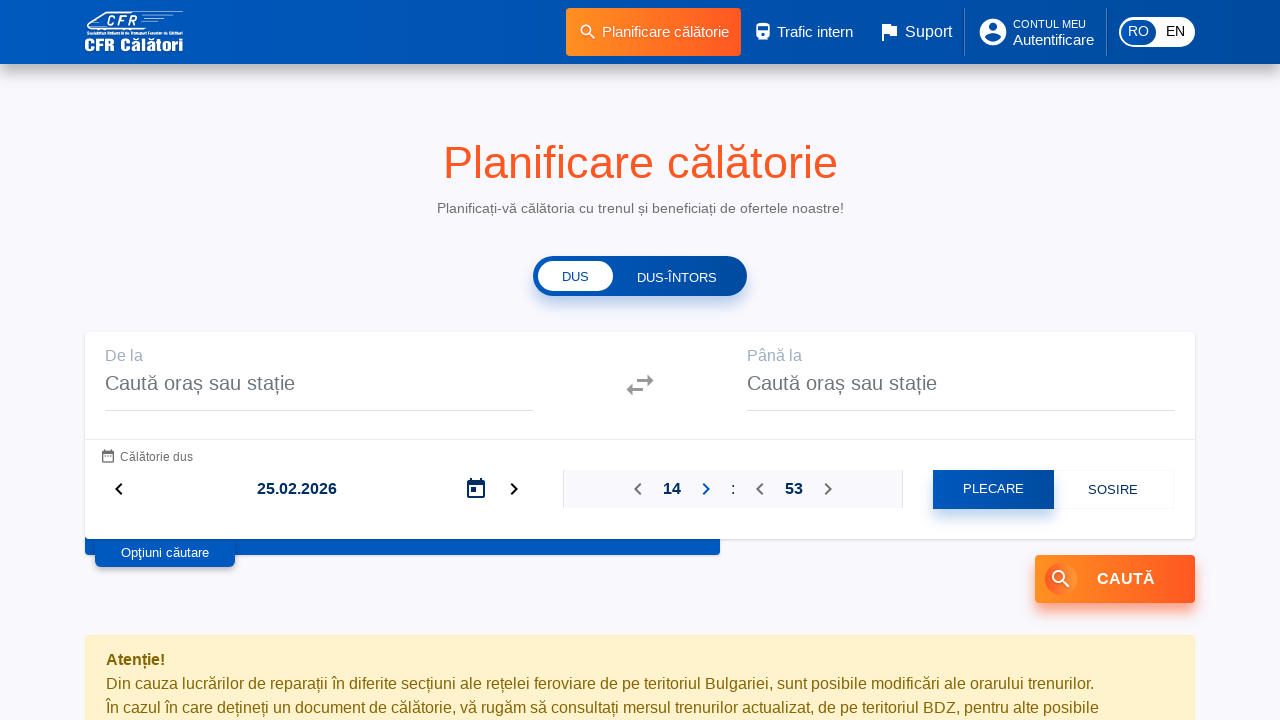

Clicked right arrow button to increment hour (iteration 15/24) at (706, 489) on #outward-reference-time > fieldset > div > div.ngb-tp-hour > button:nth-child(1)
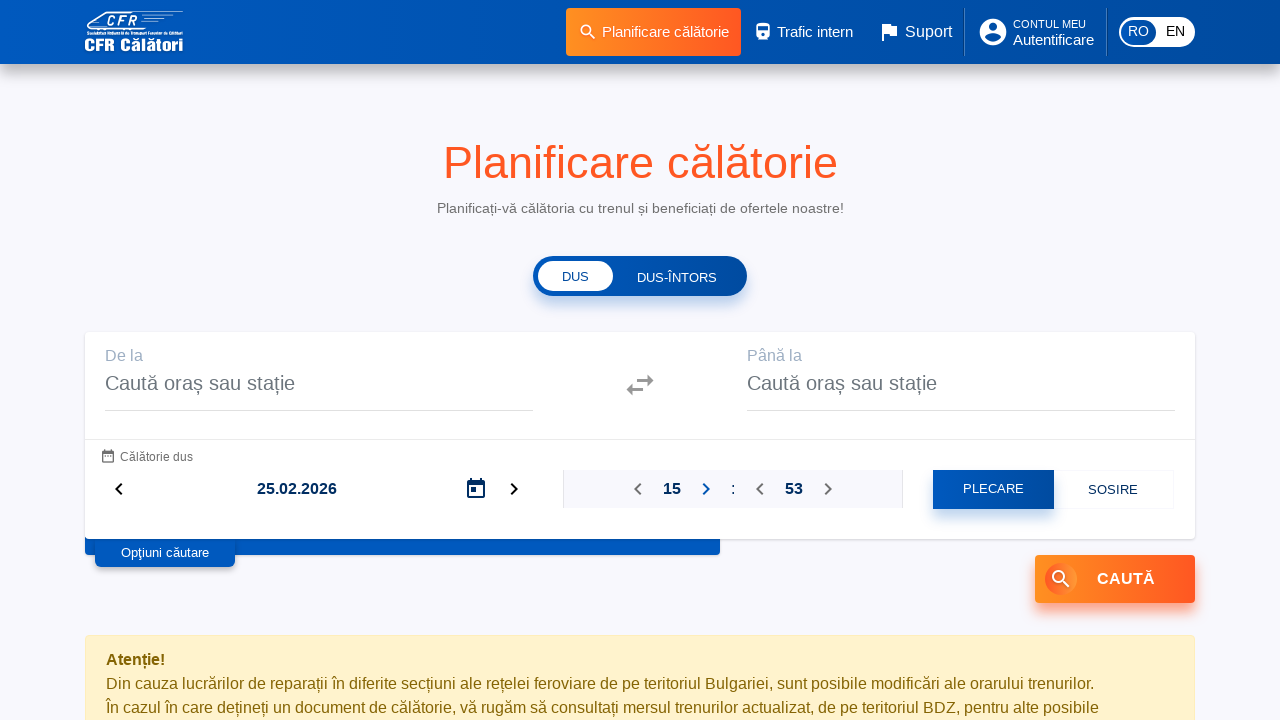

Clicked right arrow button to increment hour (iteration 16/24) at (706, 489) on #outward-reference-time > fieldset > div > div.ngb-tp-hour > button:nth-child(1)
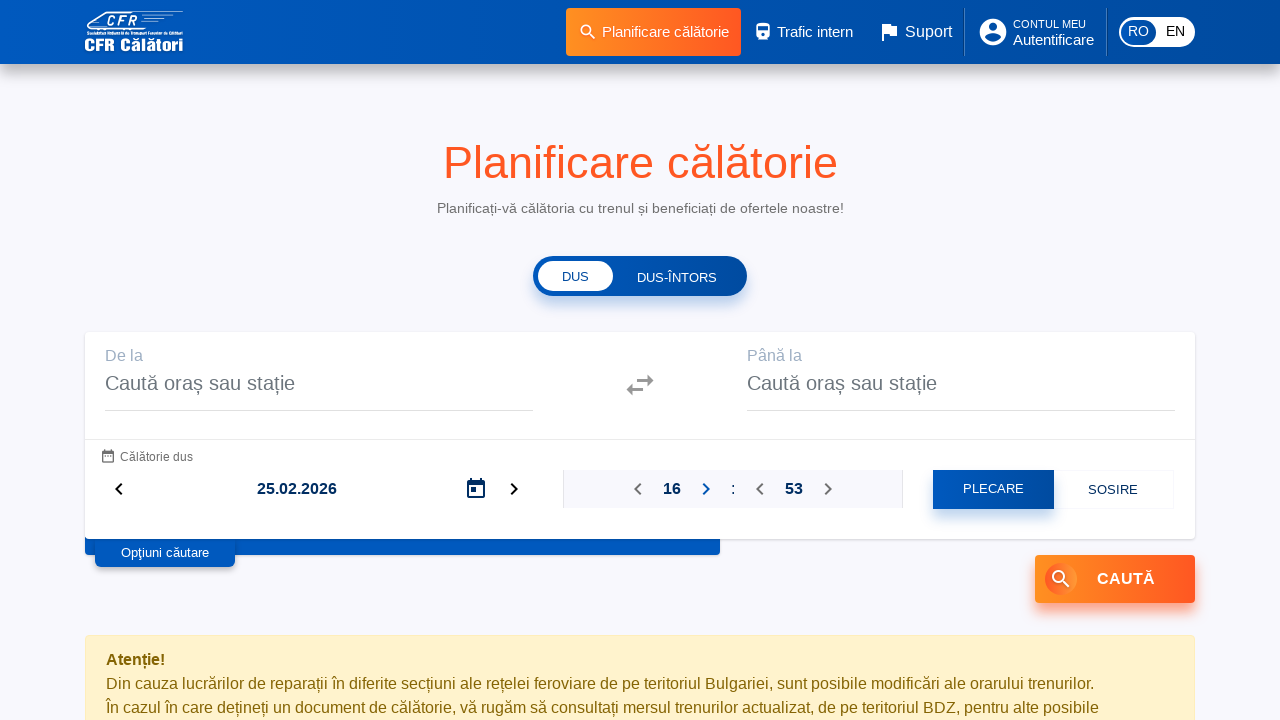

Clicked right arrow button to increment hour (iteration 17/24) at (706, 489) on #outward-reference-time > fieldset > div > div.ngb-tp-hour > button:nth-child(1)
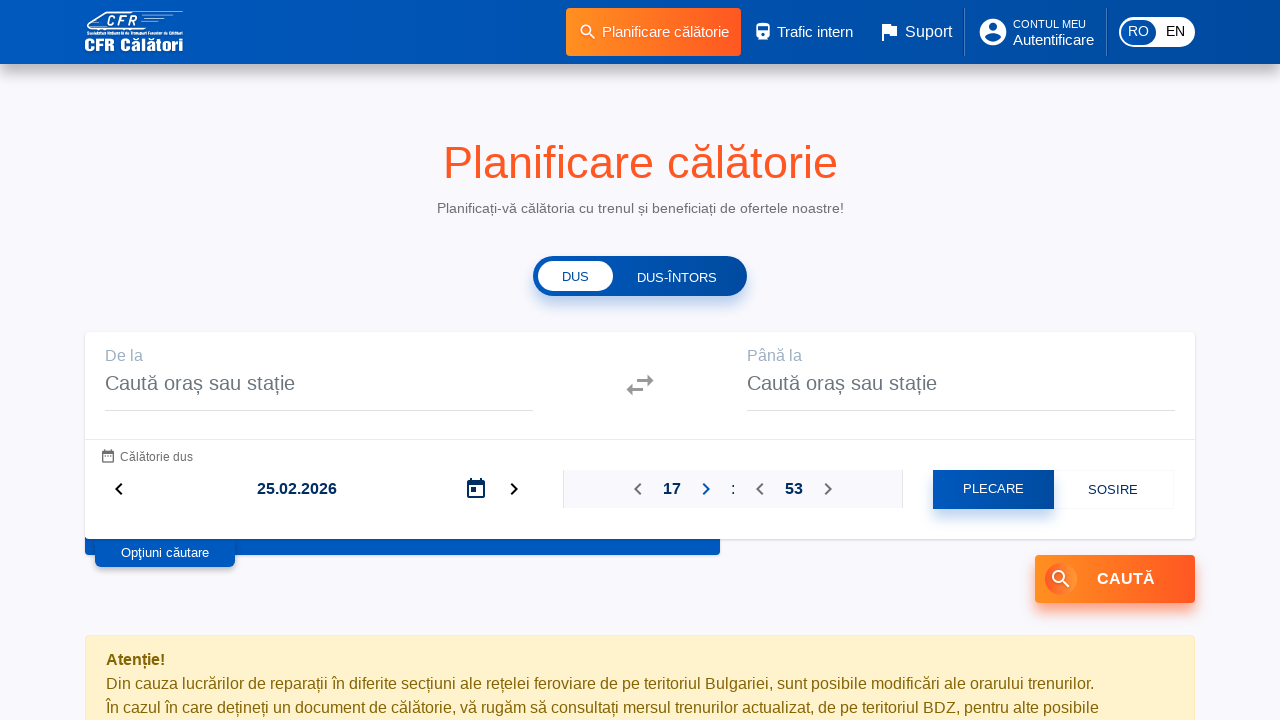

Clicked right arrow button to increment hour (iteration 18/24) at (706, 489) on #outward-reference-time > fieldset > div > div.ngb-tp-hour > button:nth-child(1)
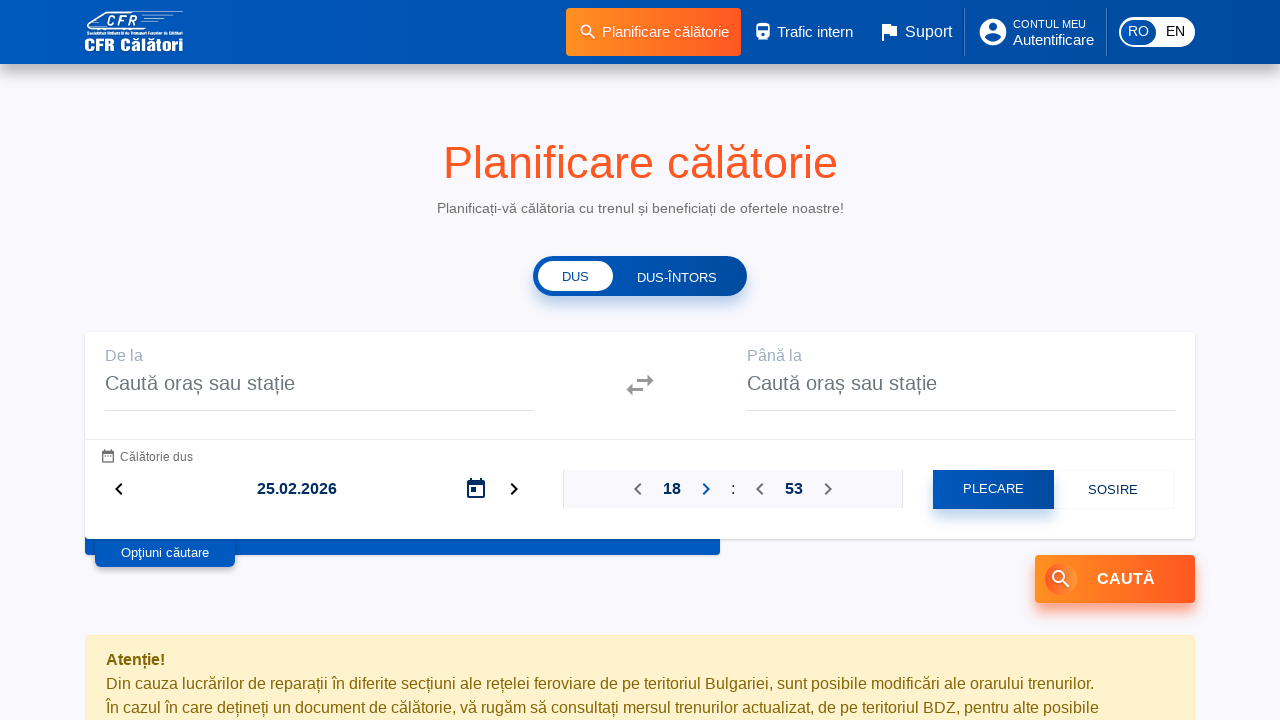

Clicked right arrow button to increment hour (iteration 19/24) at (706, 489) on #outward-reference-time > fieldset > div > div.ngb-tp-hour > button:nth-child(1)
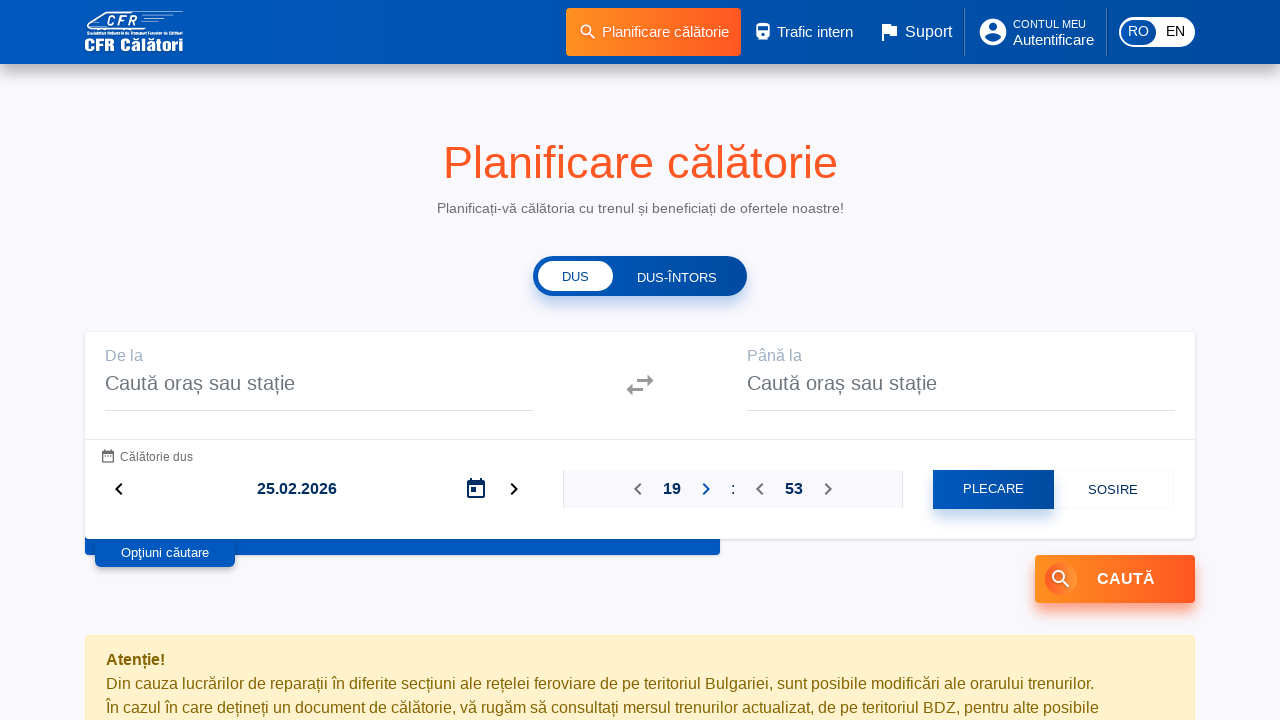

Clicked right arrow button to increment hour (iteration 20/24) at (706, 489) on #outward-reference-time > fieldset > div > div.ngb-tp-hour > button:nth-child(1)
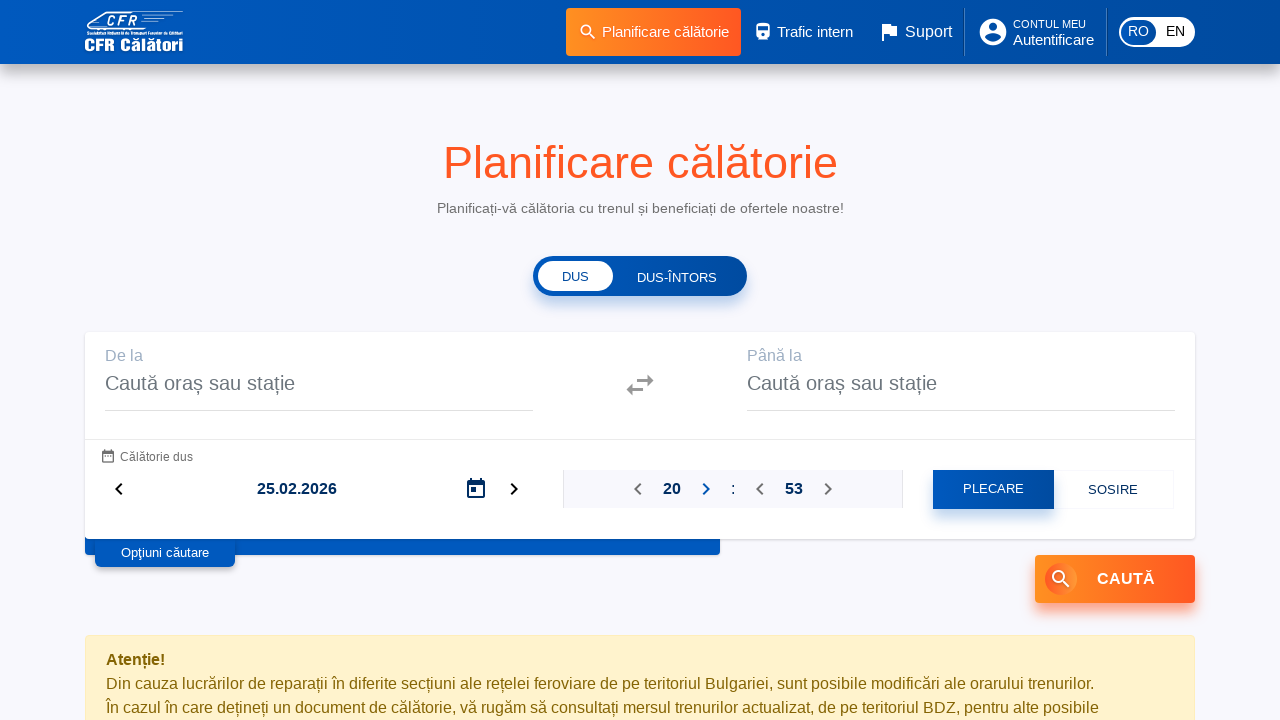

Clicked right arrow button to increment hour (iteration 21/24) at (706, 489) on #outward-reference-time > fieldset > div > div.ngb-tp-hour > button:nth-child(1)
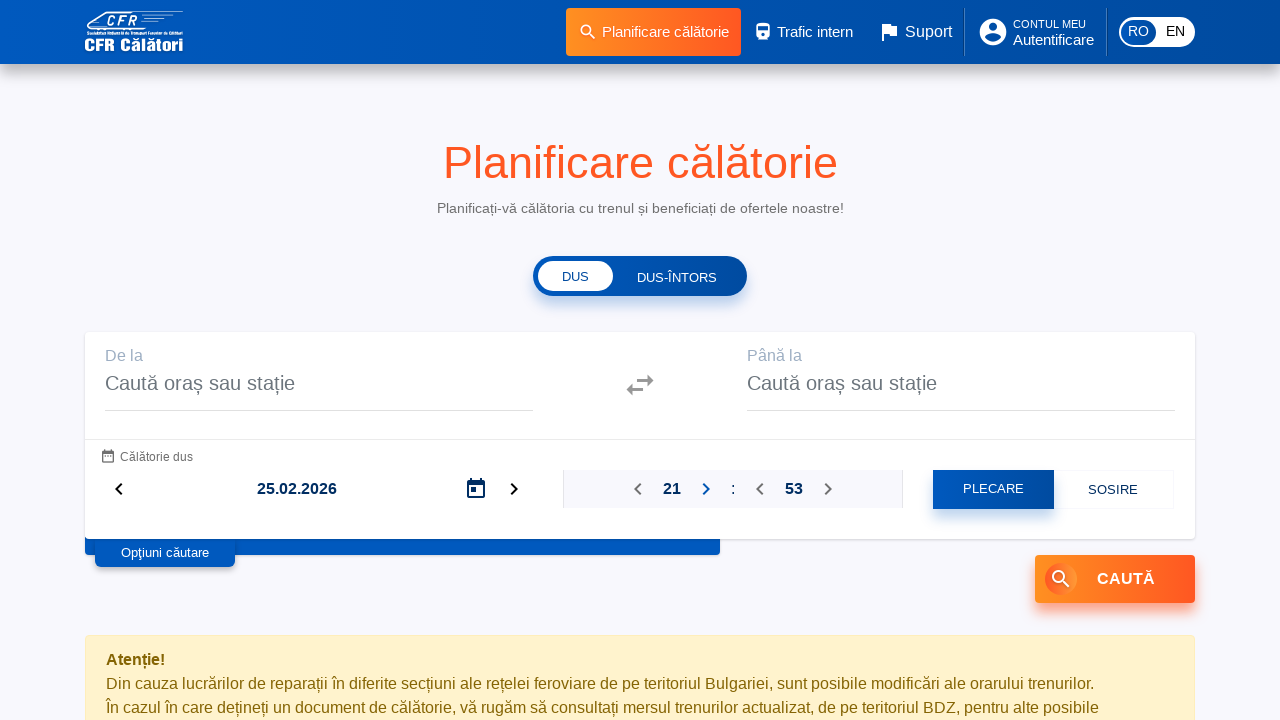

Clicked right arrow button to increment hour (iteration 22/24) at (706, 489) on #outward-reference-time > fieldset > div > div.ngb-tp-hour > button:nth-child(1)
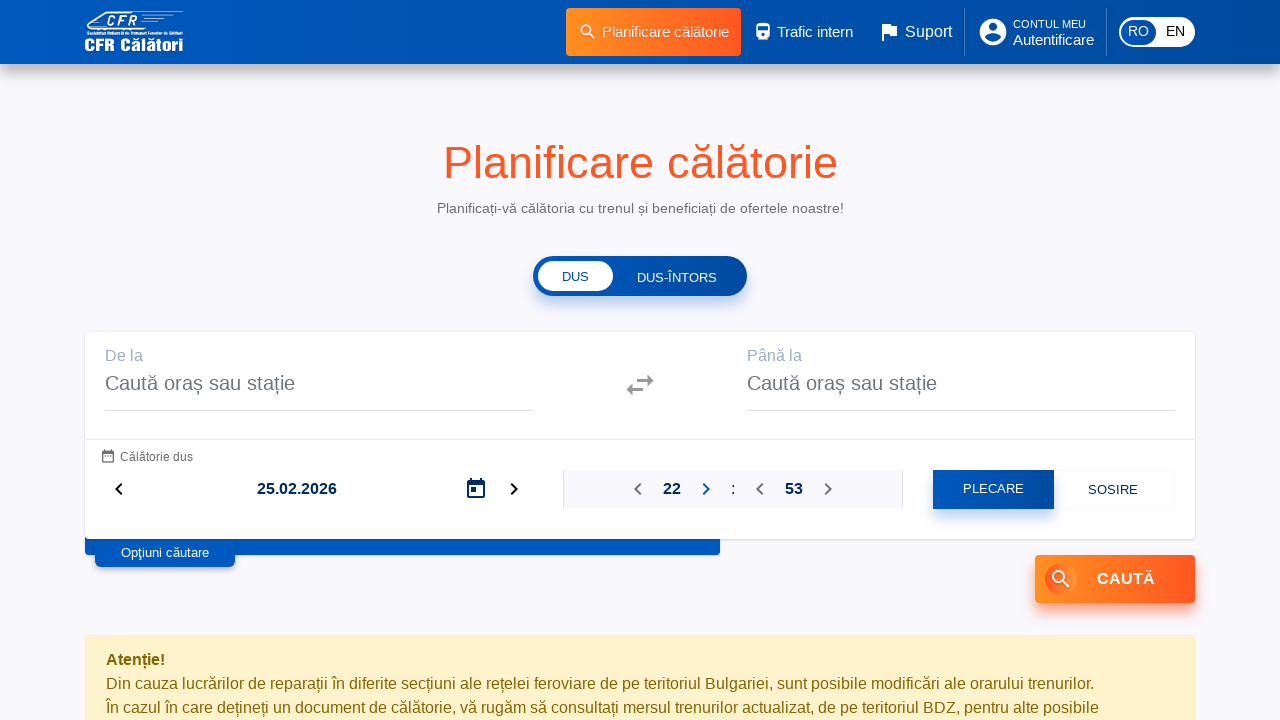

Clicked right arrow button to increment hour (iteration 23/24) at (706, 489) on #outward-reference-time > fieldset > div > div.ngb-tp-hour > button:nth-child(1)
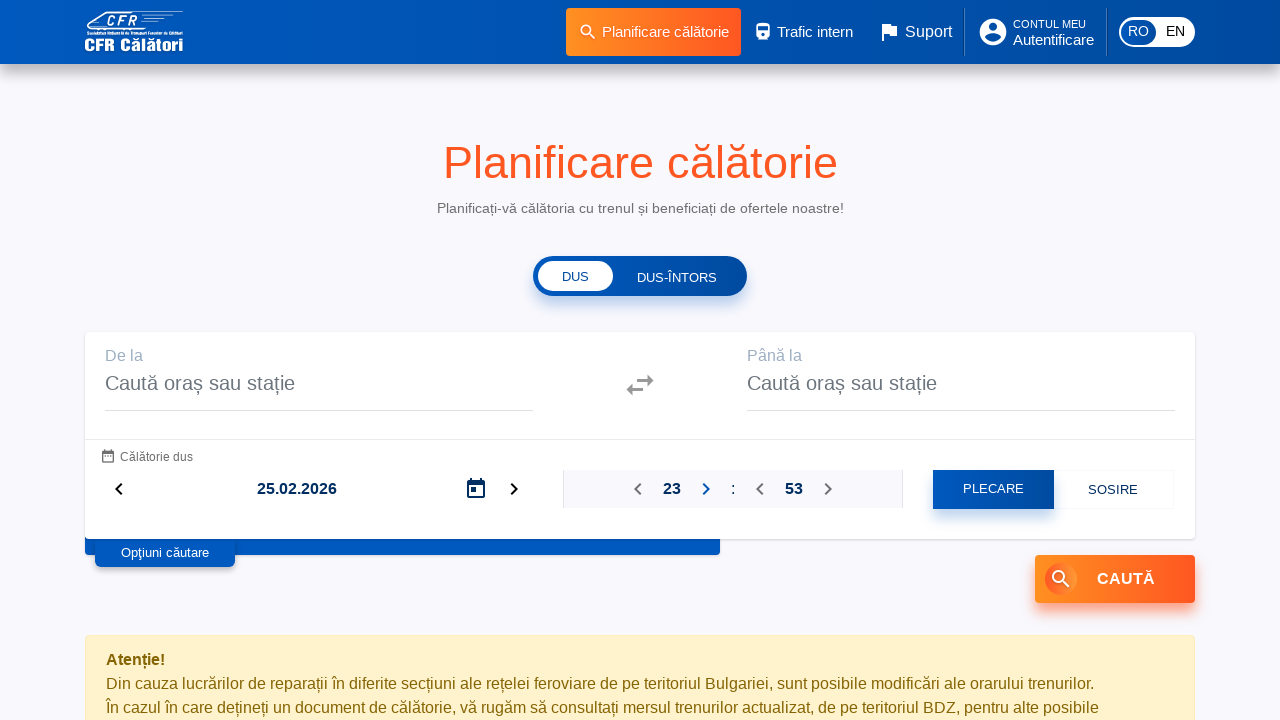

Clicked right arrow button to increment hour (iteration 24/24) at (706, 489) on #outward-reference-time > fieldset > div > div.ngb-tp-hour > button:nth-child(1)
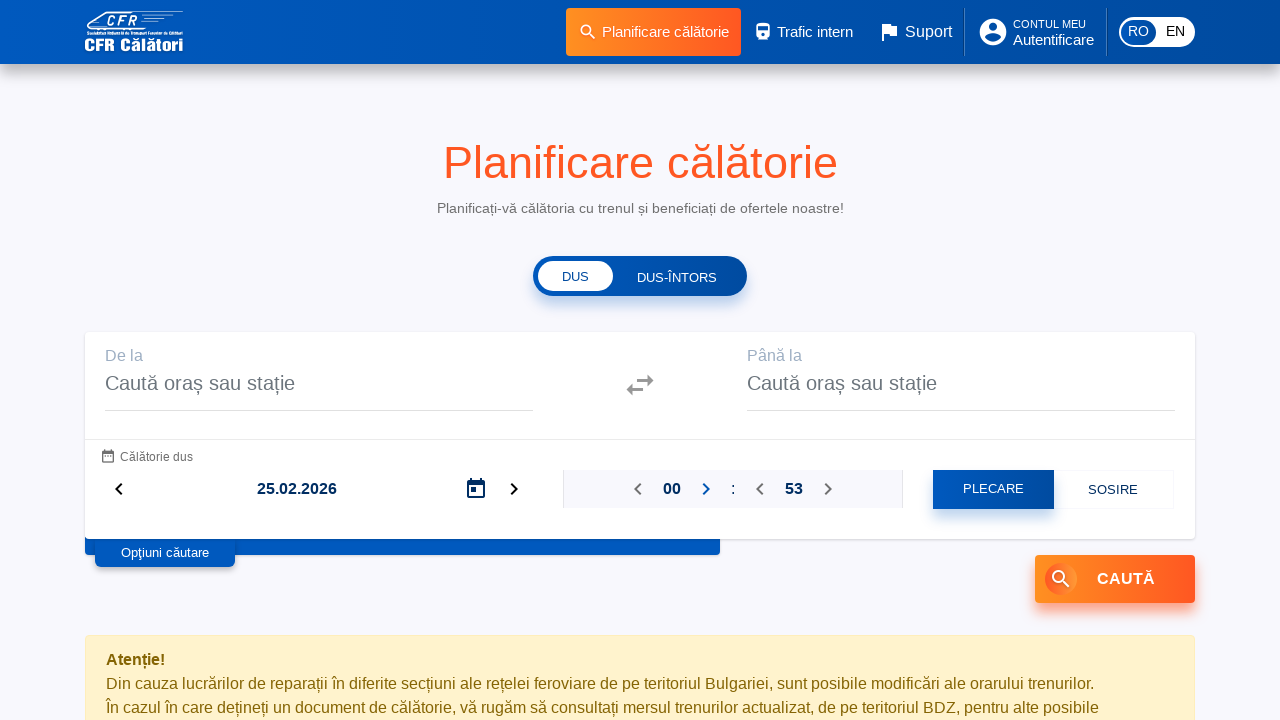

Waited 1000ms after completing 24 right arrow clicks
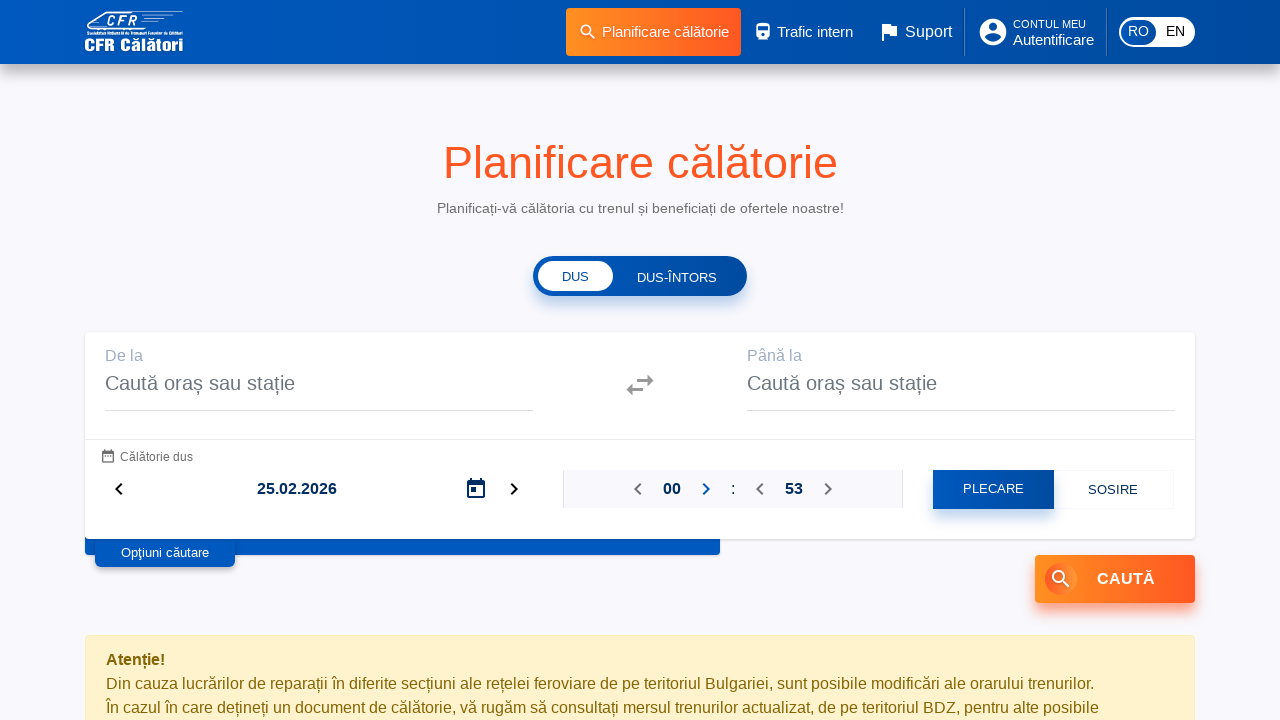

Clicked left arrow button to decrement hour (iteration 1/24) at (638, 489) on #outward-reference-time > fieldset > div > div.ngb-tp-hour > button:nth-child(3)
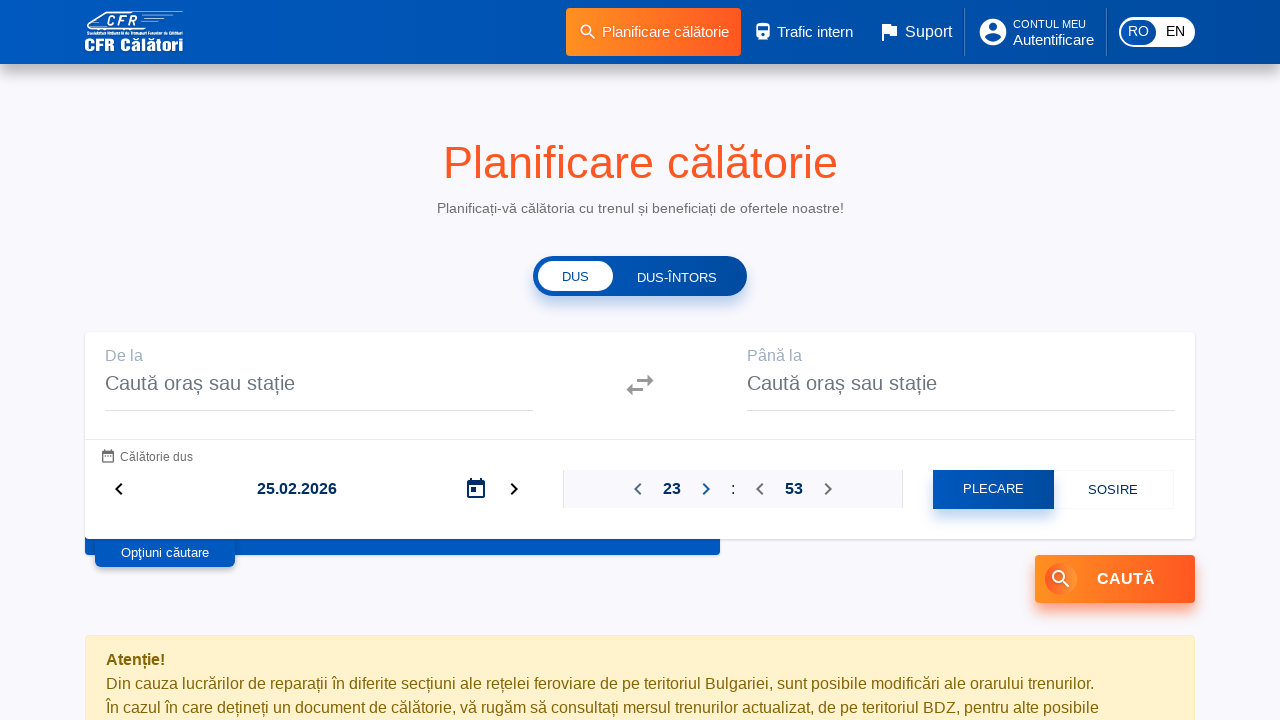

Clicked left arrow button to decrement hour (iteration 2/24) at (638, 489) on #outward-reference-time > fieldset > div > div.ngb-tp-hour > button:nth-child(3)
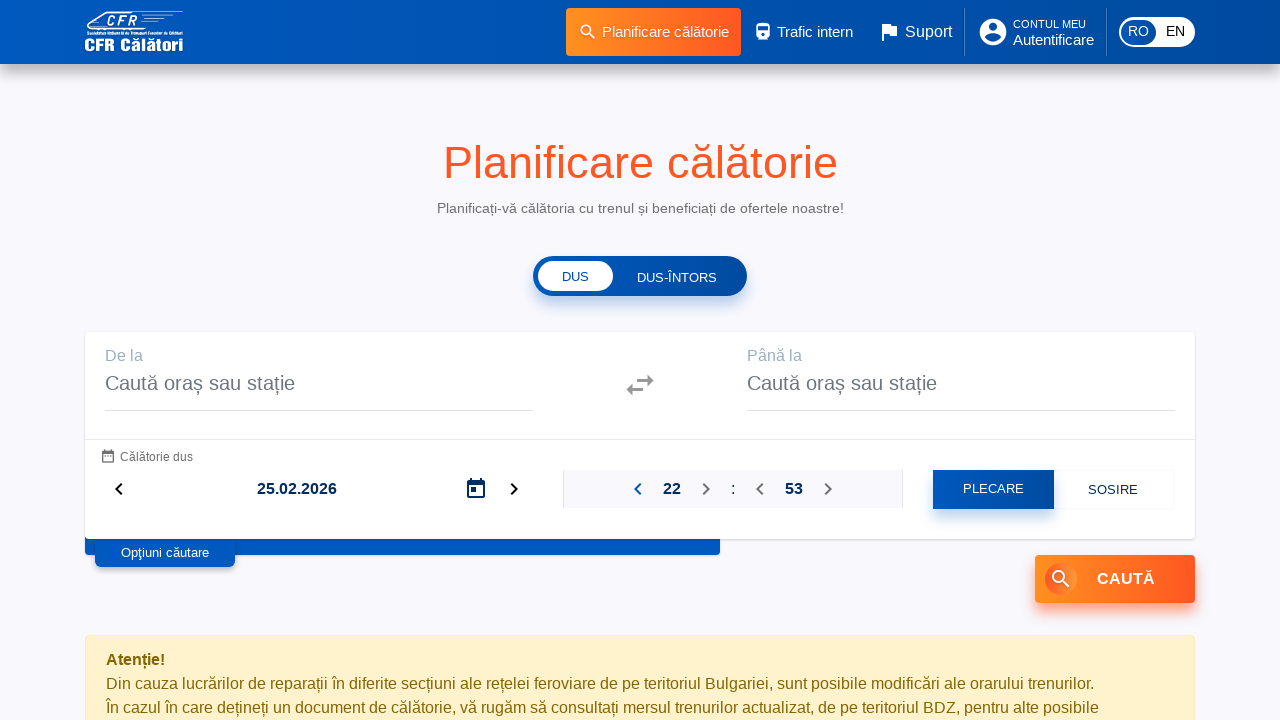

Clicked left arrow button to decrement hour (iteration 3/24) at (638, 489) on #outward-reference-time > fieldset > div > div.ngb-tp-hour > button:nth-child(3)
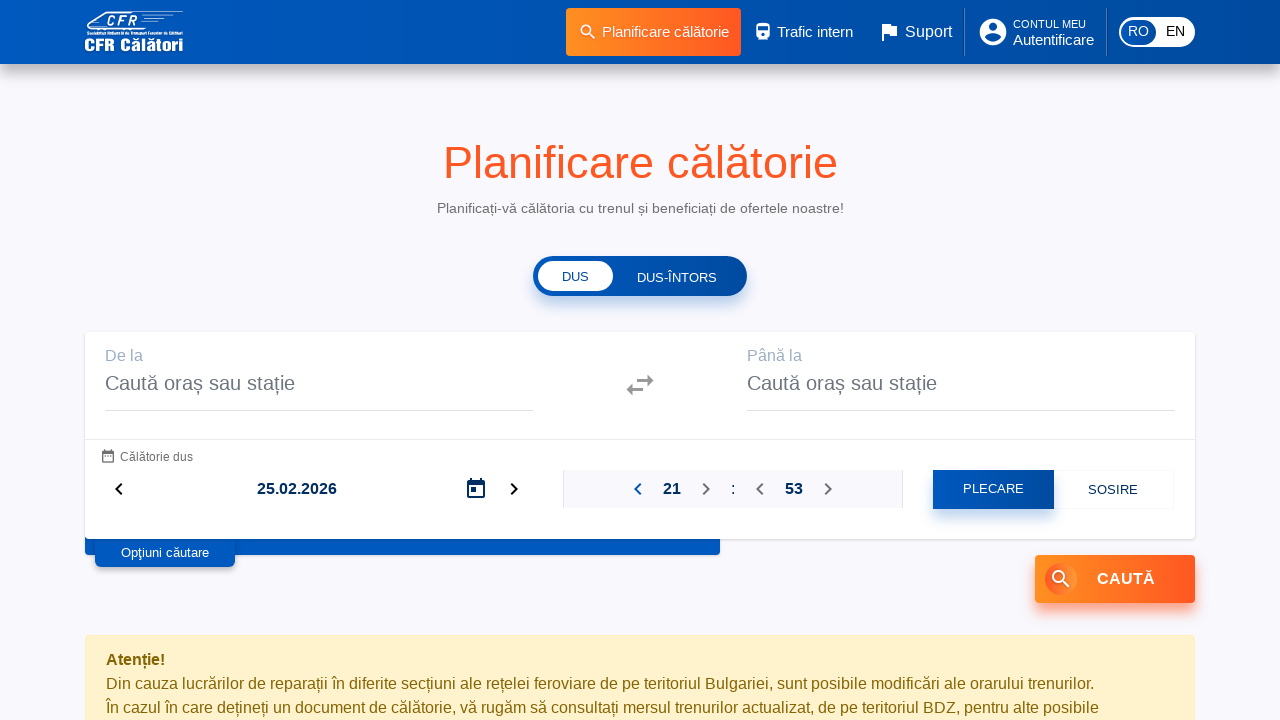

Clicked left arrow button to decrement hour (iteration 4/24) at (638, 489) on #outward-reference-time > fieldset > div > div.ngb-tp-hour > button:nth-child(3)
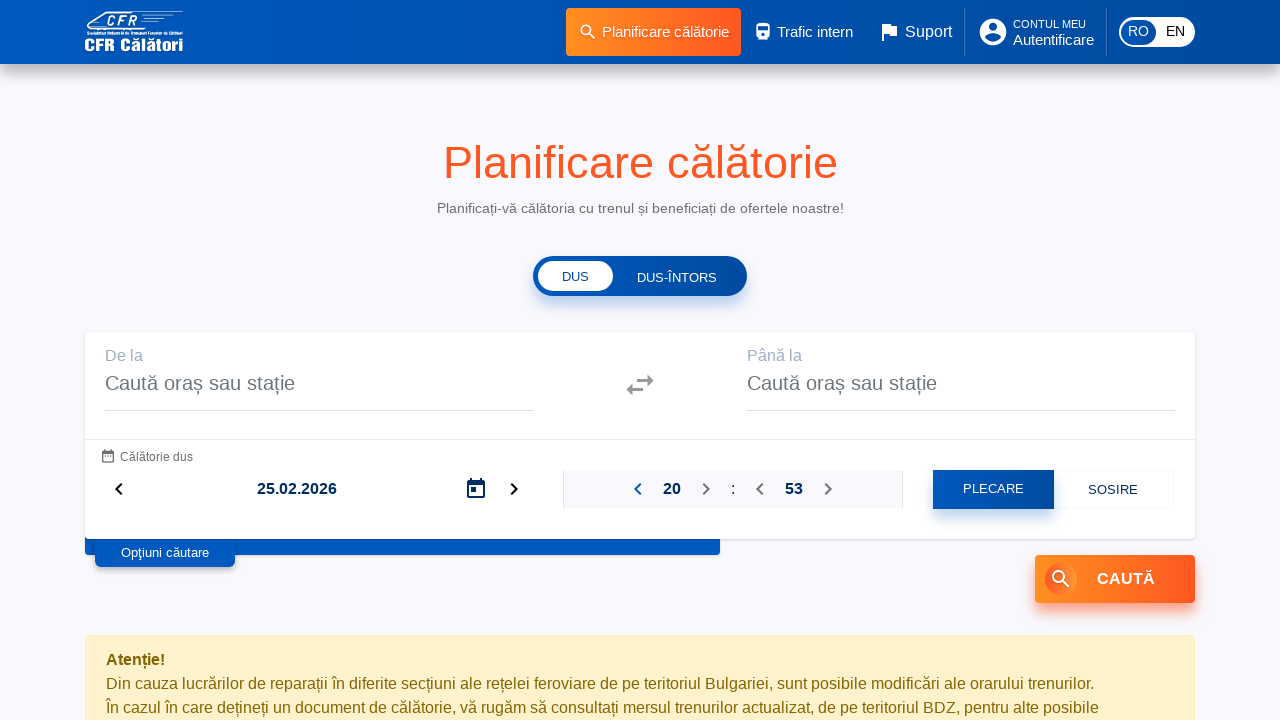

Clicked left arrow button to decrement hour (iteration 5/24) at (638, 489) on #outward-reference-time > fieldset > div > div.ngb-tp-hour > button:nth-child(3)
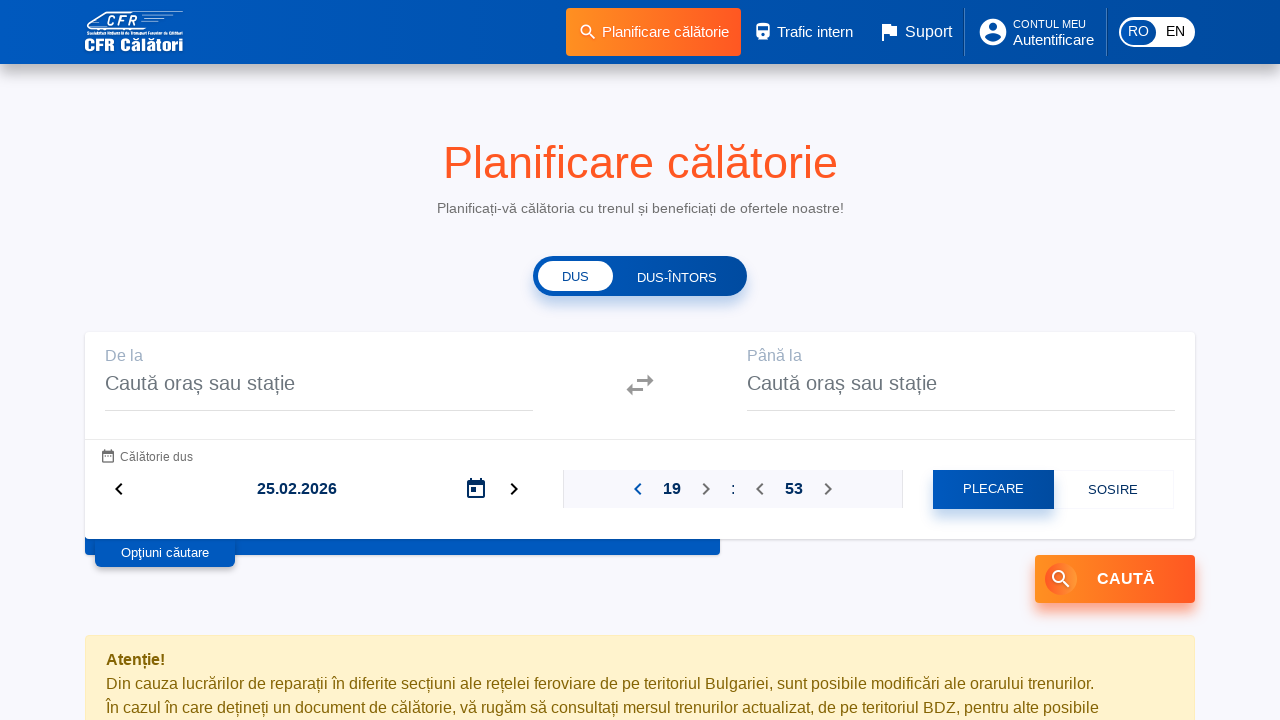

Clicked left arrow button to decrement hour (iteration 6/24) at (638, 489) on #outward-reference-time > fieldset > div > div.ngb-tp-hour > button:nth-child(3)
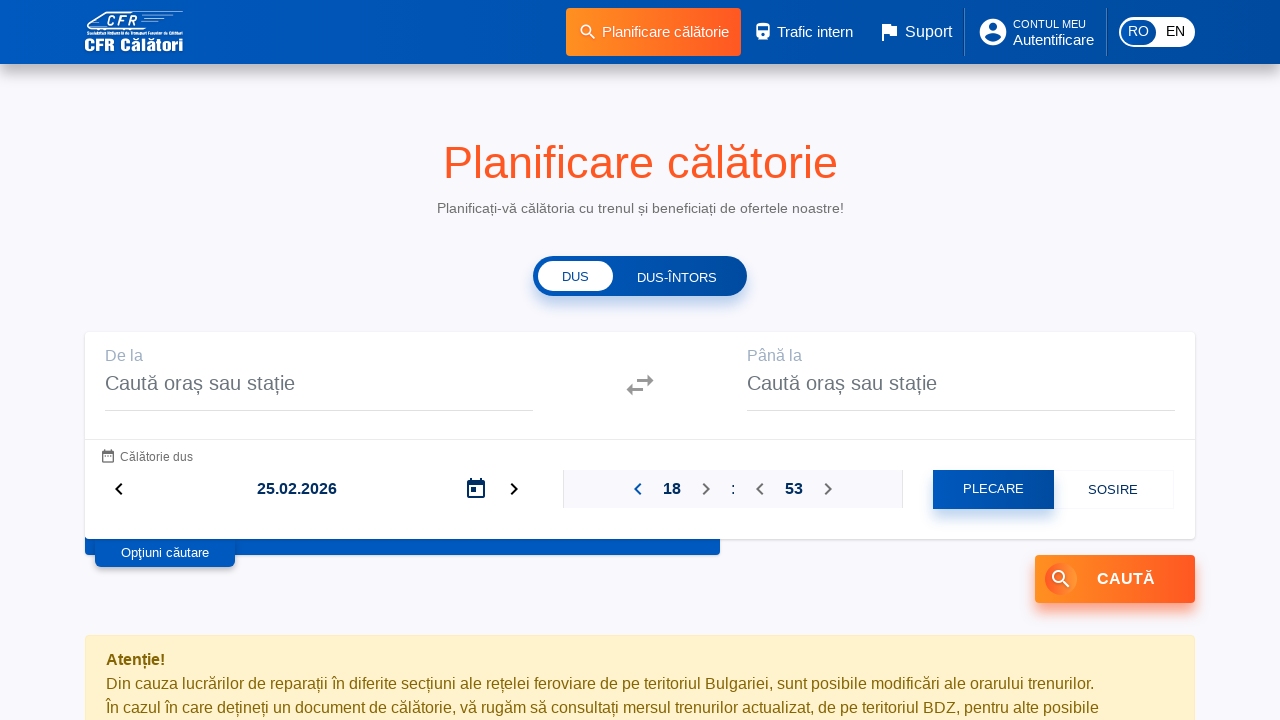

Clicked left arrow button to decrement hour (iteration 7/24) at (638, 489) on #outward-reference-time > fieldset > div > div.ngb-tp-hour > button:nth-child(3)
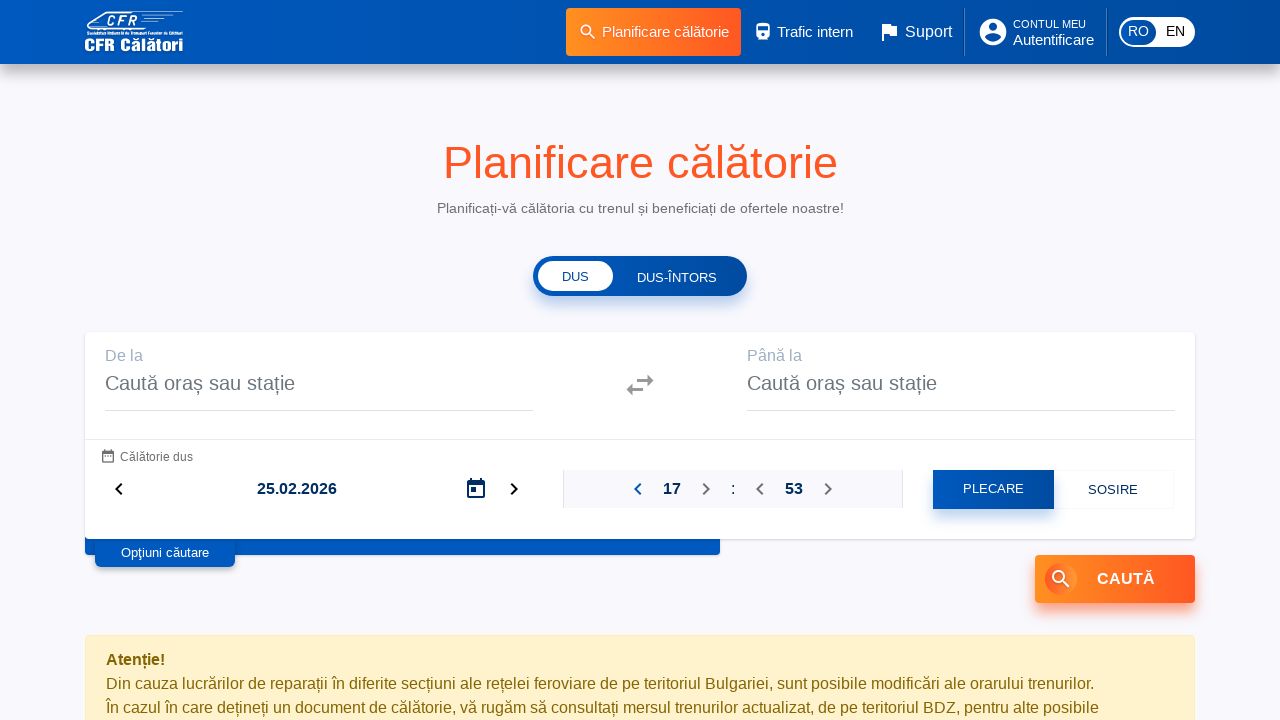

Clicked left arrow button to decrement hour (iteration 8/24) at (638, 489) on #outward-reference-time > fieldset > div > div.ngb-tp-hour > button:nth-child(3)
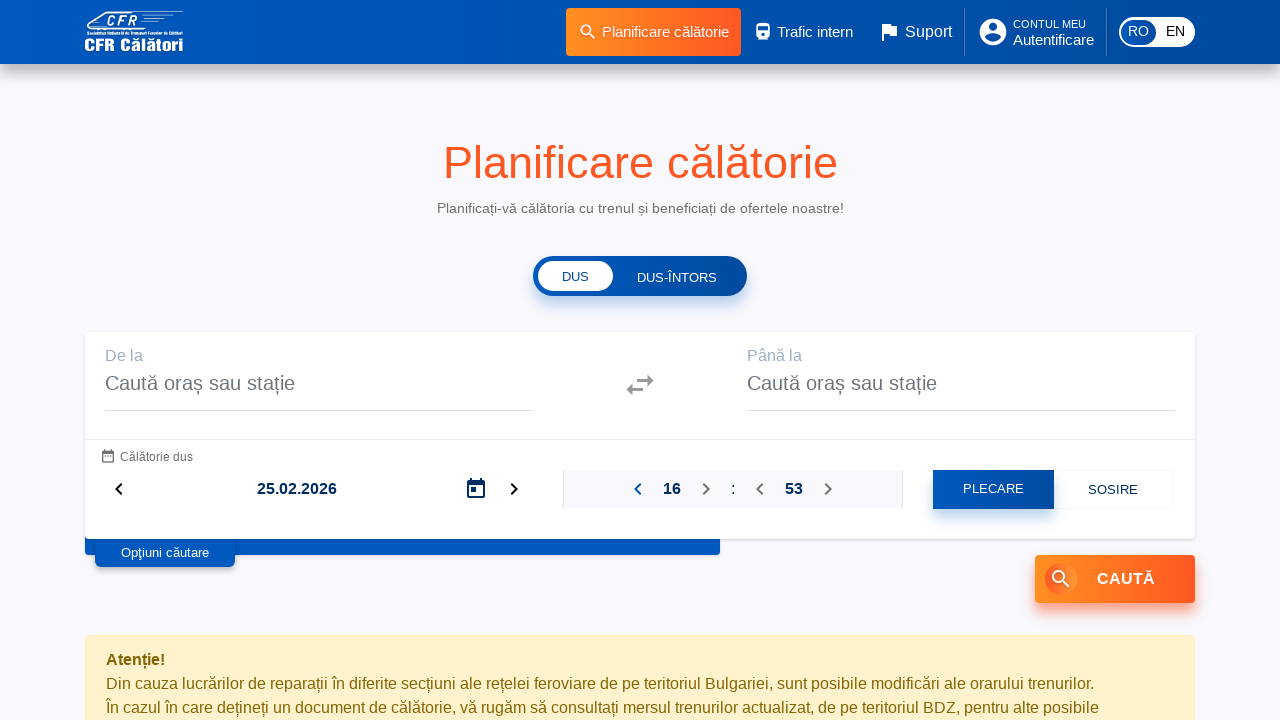

Clicked left arrow button to decrement hour (iteration 9/24) at (638, 489) on #outward-reference-time > fieldset > div > div.ngb-tp-hour > button:nth-child(3)
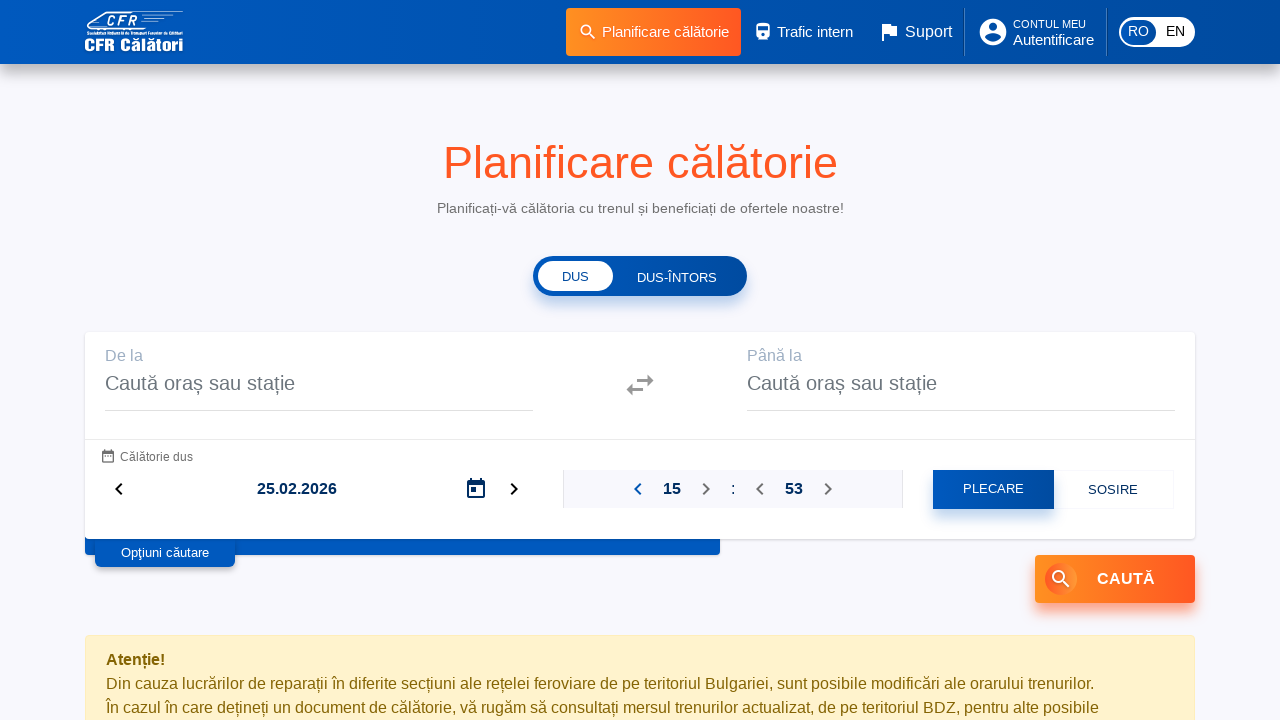

Clicked left arrow button to decrement hour (iteration 10/24) at (638, 489) on #outward-reference-time > fieldset > div > div.ngb-tp-hour > button:nth-child(3)
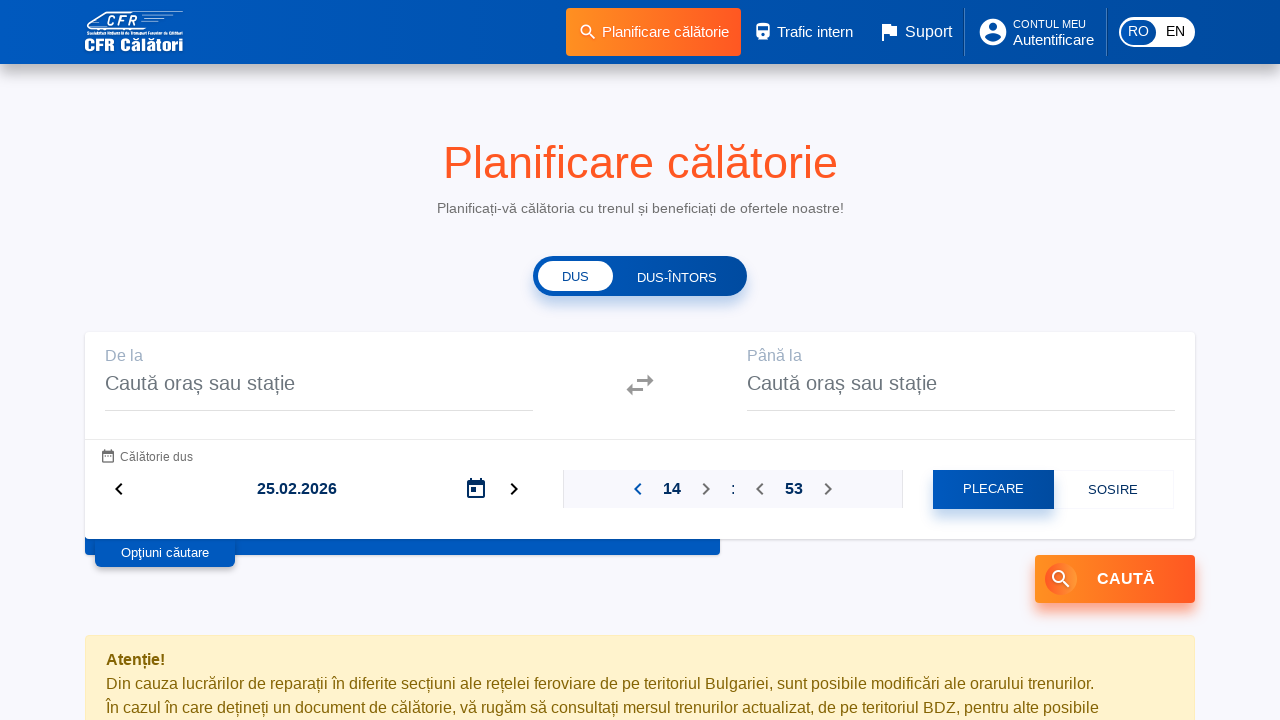

Clicked left arrow button to decrement hour (iteration 11/24) at (638, 489) on #outward-reference-time > fieldset > div > div.ngb-tp-hour > button:nth-child(3)
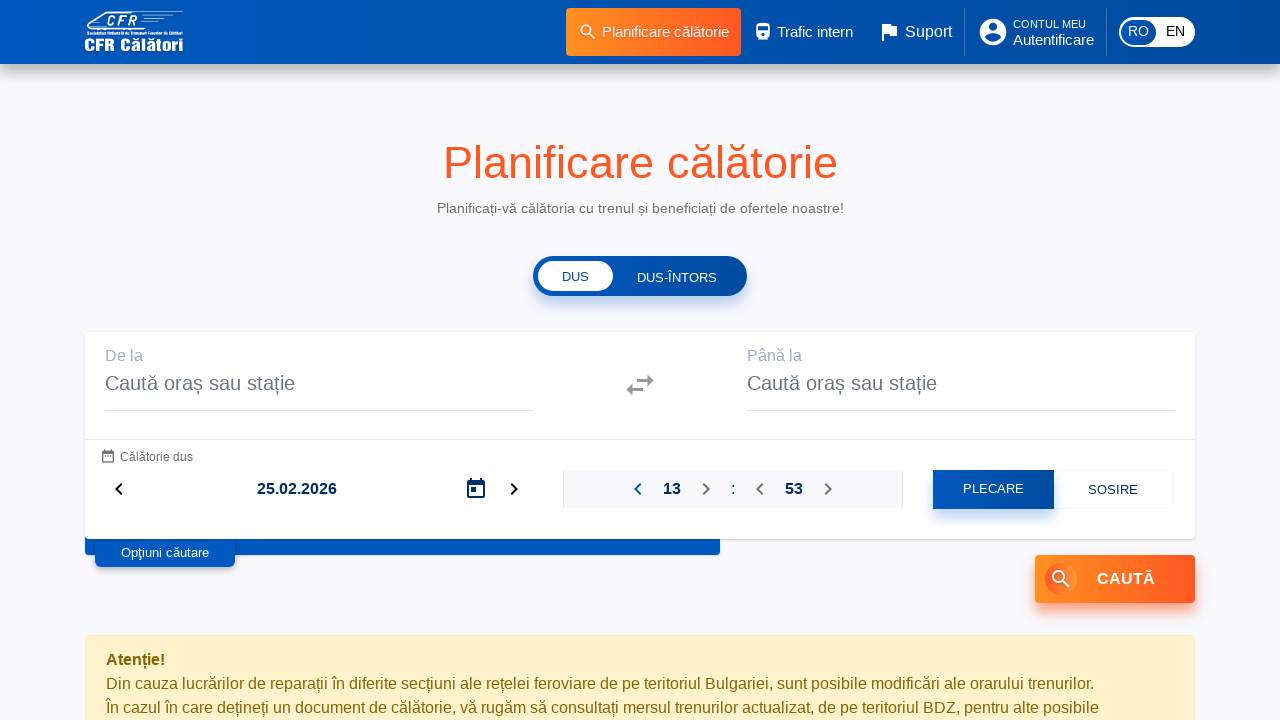

Clicked left arrow button to decrement hour (iteration 12/24) at (638, 489) on #outward-reference-time > fieldset > div > div.ngb-tp-hour > button:nth-child(3)
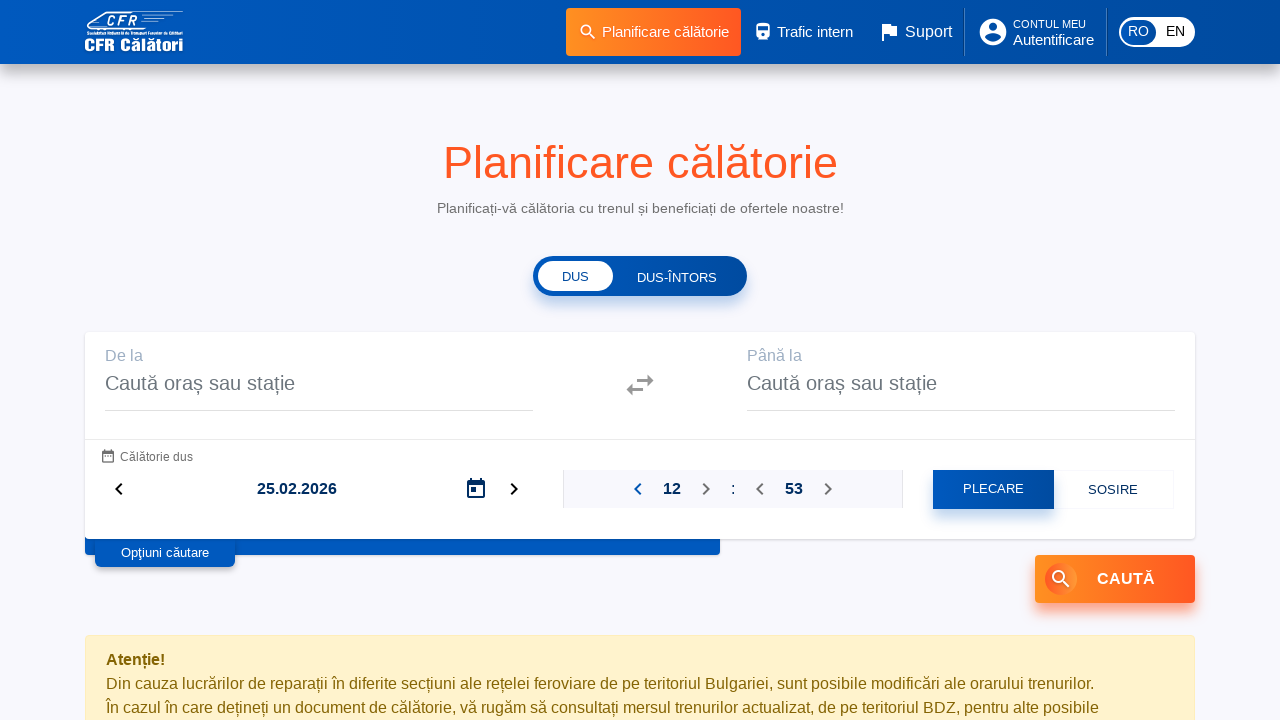

Clicked left arrow button to decrement hour (iteration 13/24) at (638, 489) on #outward-reference-time > fieldset > div > div.ngb-tp-hour > button:nth-child(3)
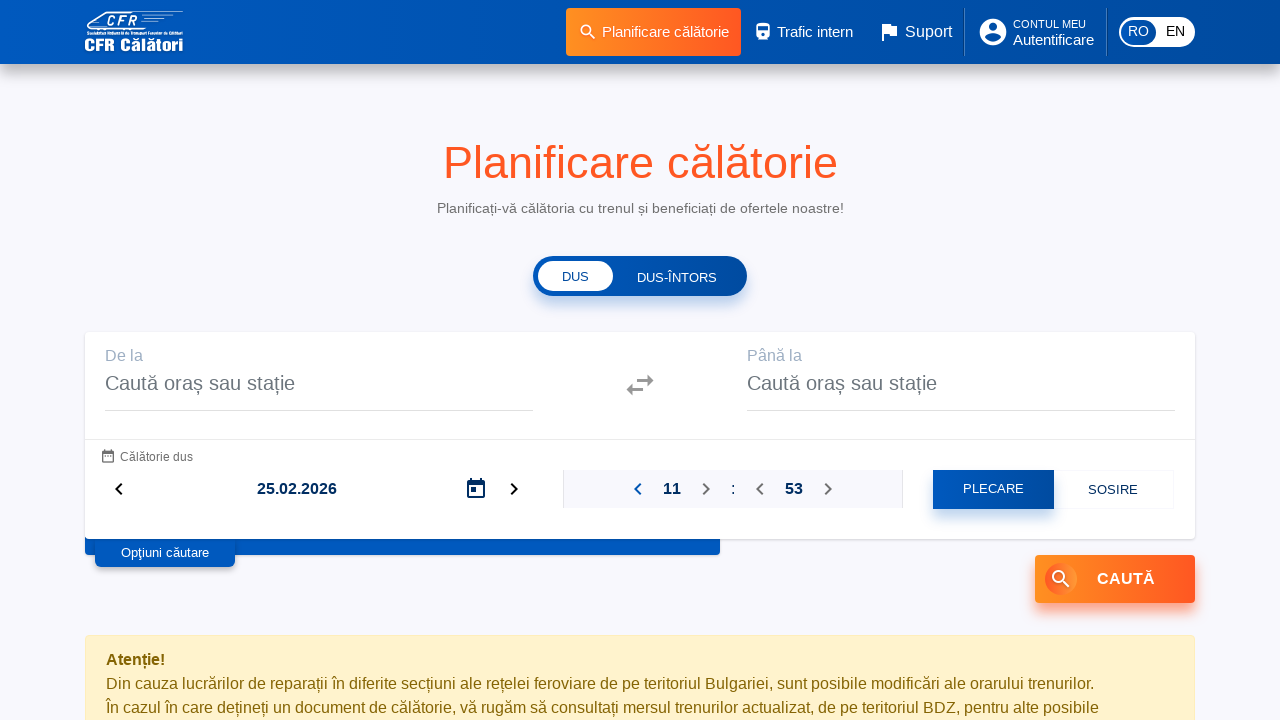

Clicked left arrow button to decrement hour (iteration 14/24) at (638, 489) on #outward-reference-time > fieldset > div > div.ngb-tp-hour > button:nth-child(3)
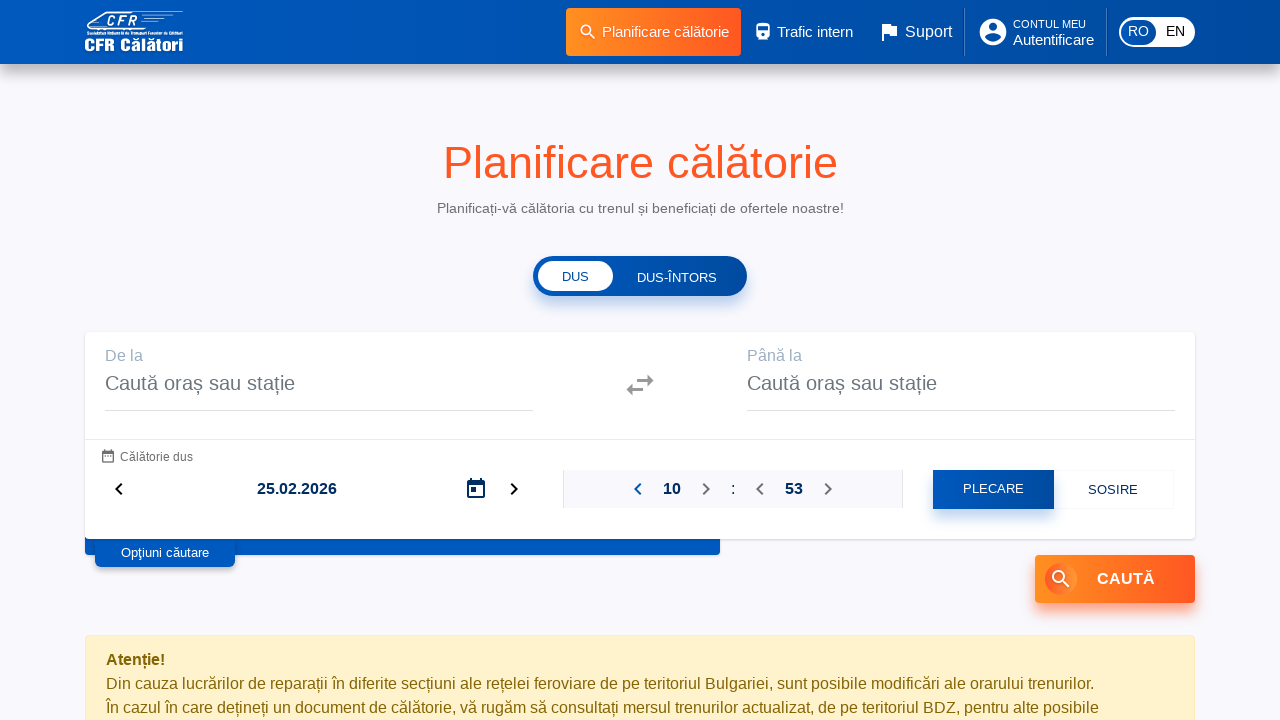

Clicked left arrow button to decrement hour (iteration 15/24) at (638, 489) on #outward-reference-time > fieldset > div > div.ngb-tp-hour > button:nth-child(3)
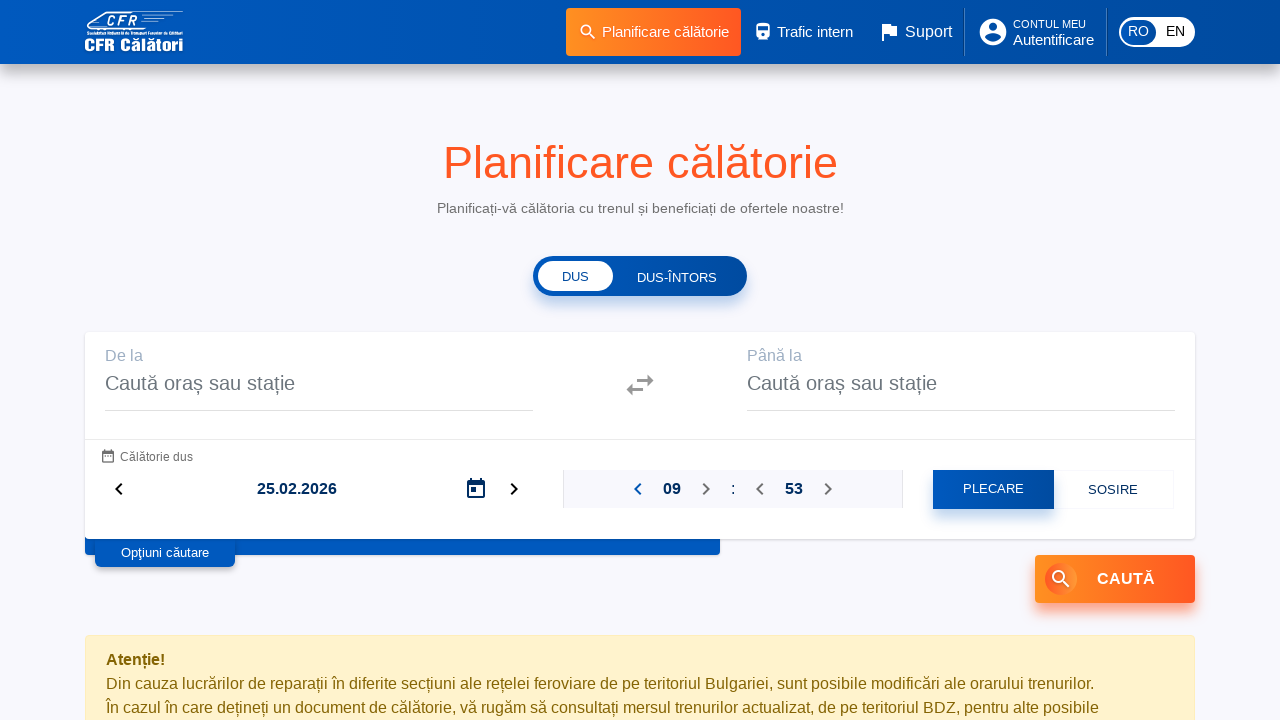

Clicked left arrow button to decrement hour (iteration 16/24) at (638, 489) on #outward-reference-time > fieldset > div > div.ngb-tp-hour > button:nth-child(3)
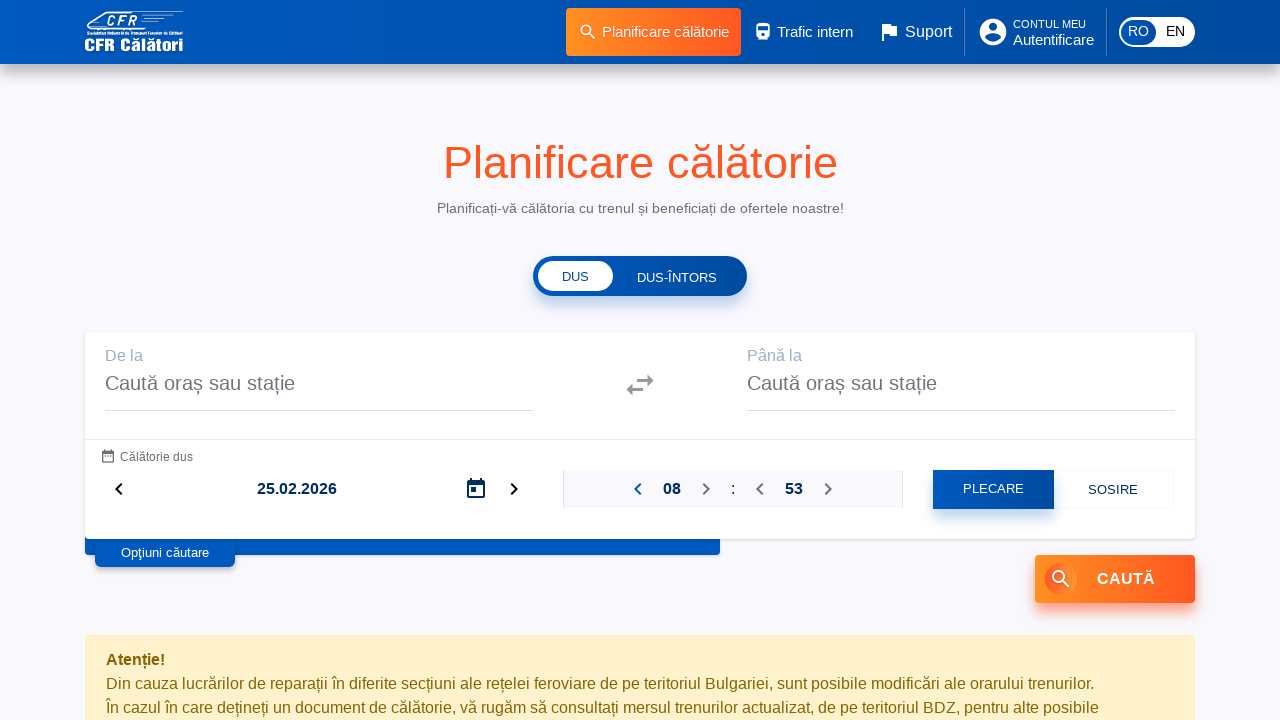

Clicked left arrow button to decrement hour (iteration 17/24) at (638, 489) on #outward-reference-time > fieldset > div > div.ngb-tp-hour > button:nth-child(3)
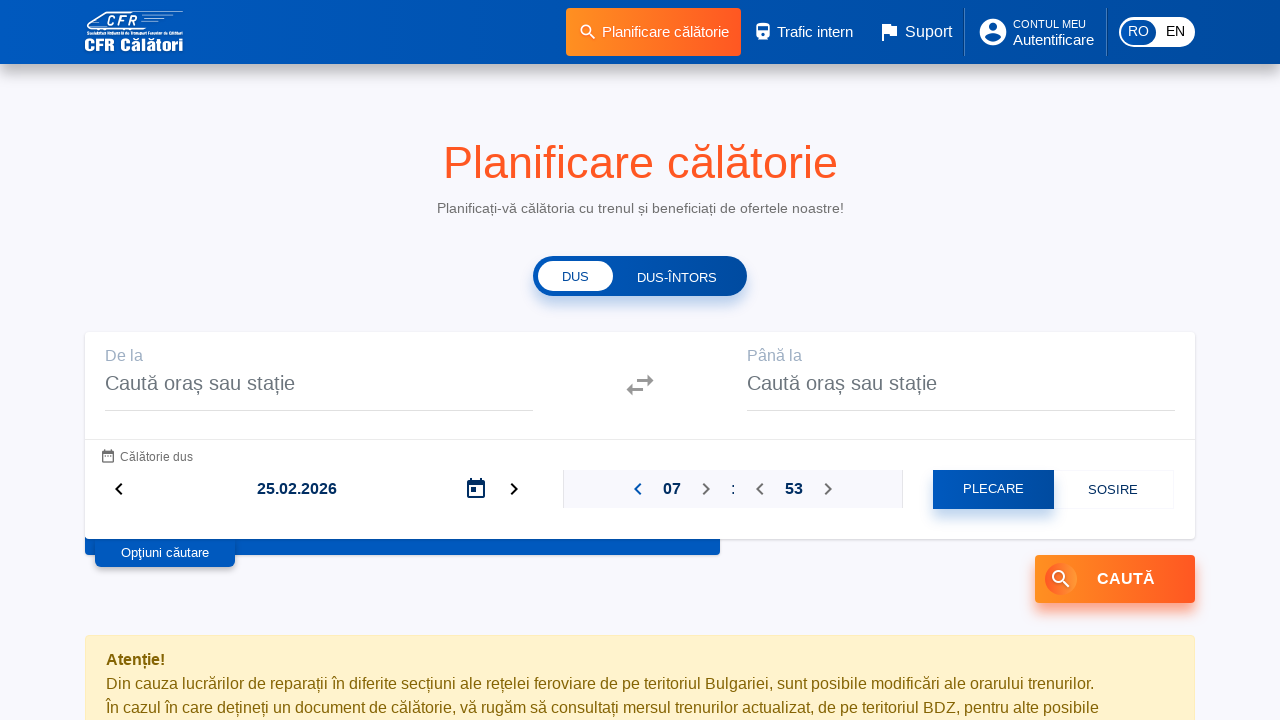

Clicked left arrow button to decrement hour (iteration 18/24) at (638, 489) on #outward-reference-time > fieldset > div > div.ngb-tp-hour > button:nth-child(3)
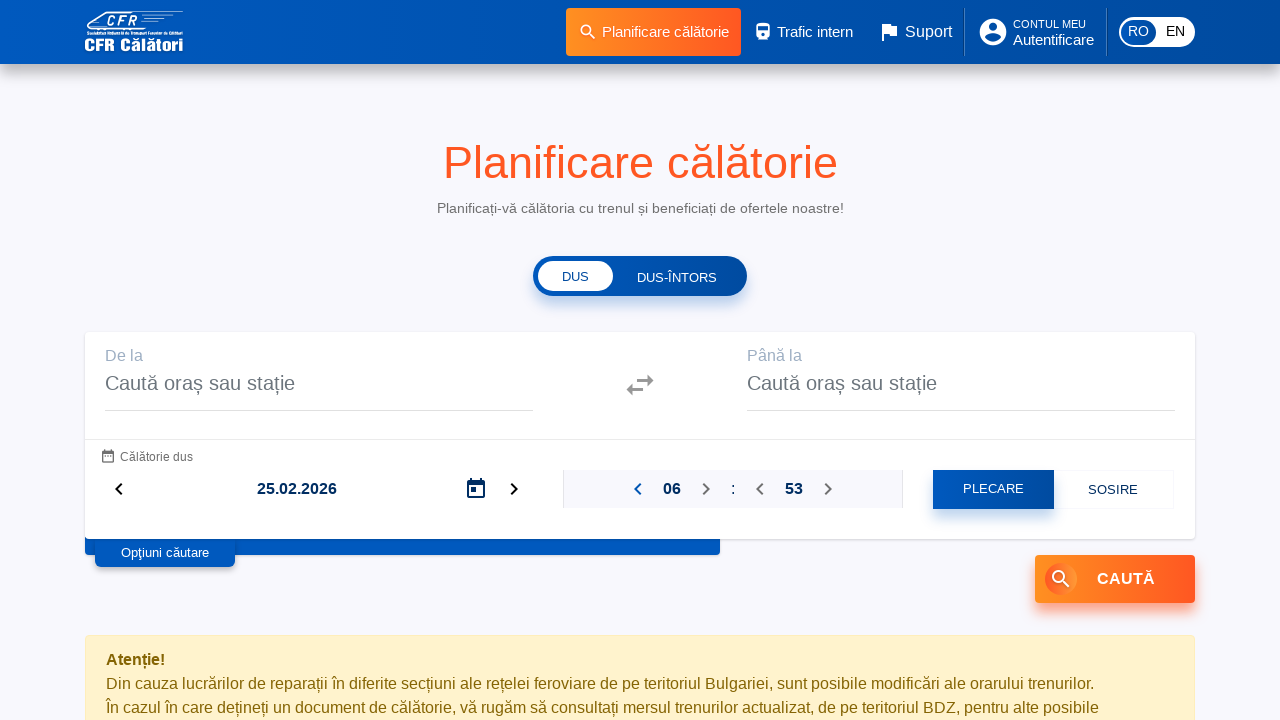

Clicked left arrow button to decrement hour (iteration 19/24) at (638, 489) on #outward-reference-time > fieldset > div > div.ngb-tp-hour > button:nth-child(3)
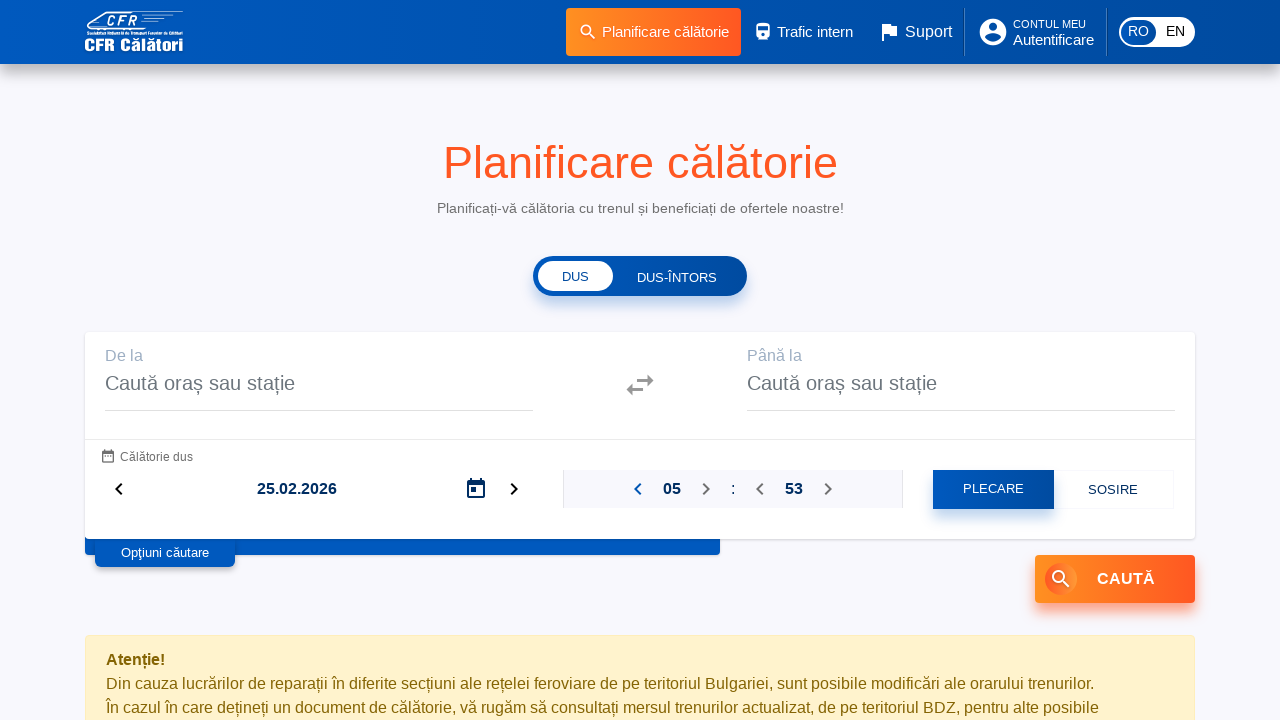

Clicked left arrow button to decrement hour (iteration 20/24) at (638, 489) on #outward-reference-time > fieldset > div > div.ngb-tp-hour > button:nth-child(3)
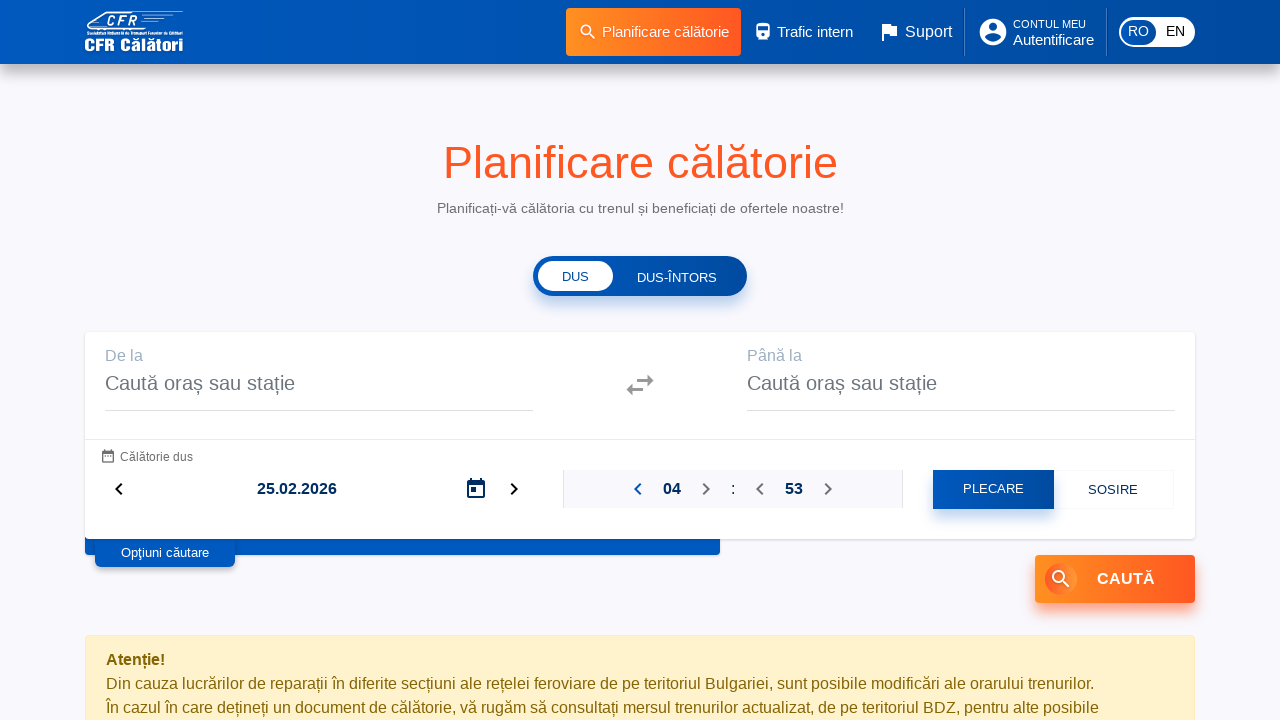

Clicked left arrow button to decrement hour (iteration 21/24) at (638, 489) on #outward-reference-time > fieldset > div > div.ngb-tp-hour > button:nth-child(3)
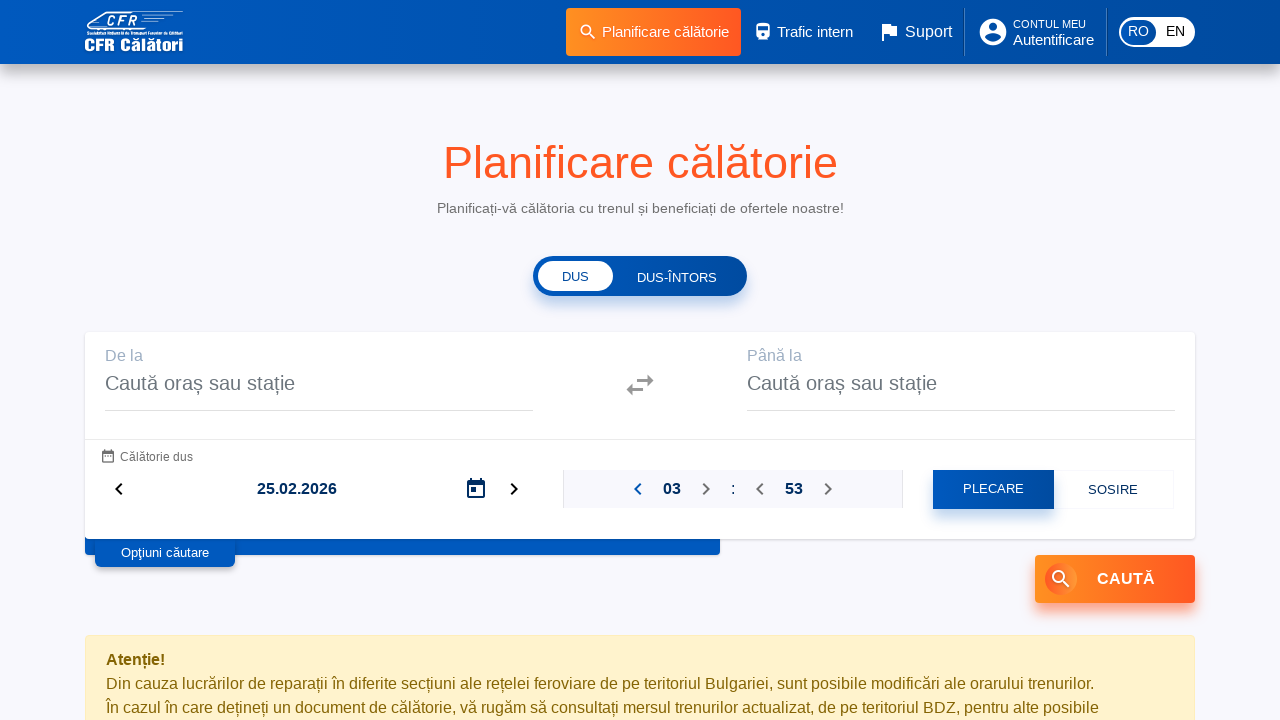

Clicked left arrow button to decrement hour (iteration 22/24) at (638, 489) on #outward-reference-time > fieldset > div > div.ngb-tp-hour > button:nth-child(3)
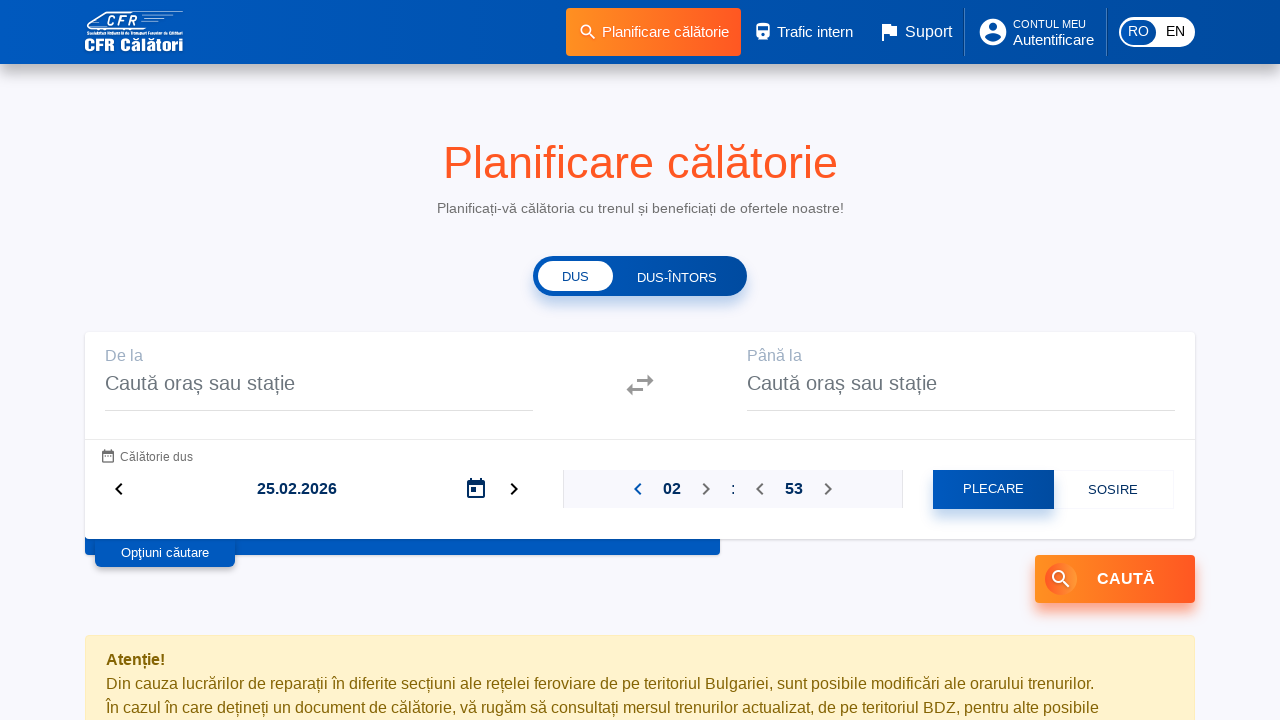

Clicked left arrow button to decrement hour (iteration 23/24) at (638, 489) on #outward-reference-time > fieldset > div > div.ngb-tp-hour > button:nth-child(3)
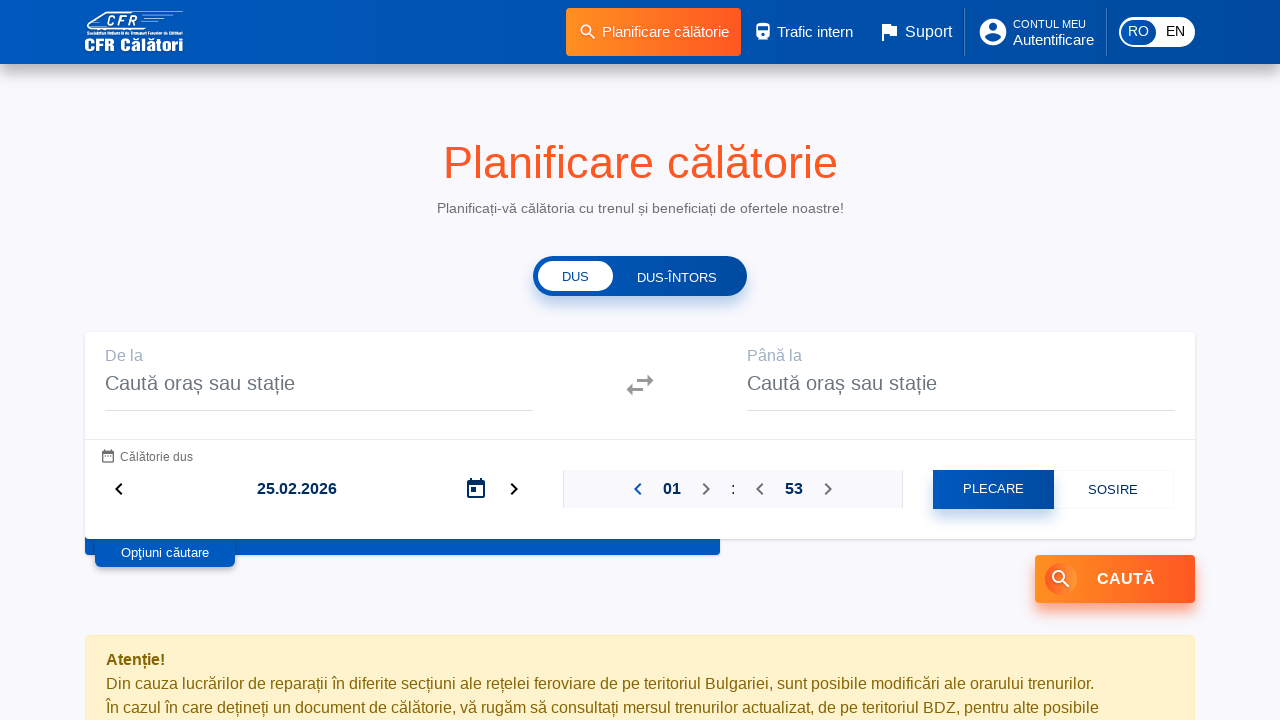

Clicked left arrow button to decrement hour (iteration 24/24) at (638, 489) on #outward-reference-time > fieldset > div > div.ngb-tp-hour > button:nth-child(3)
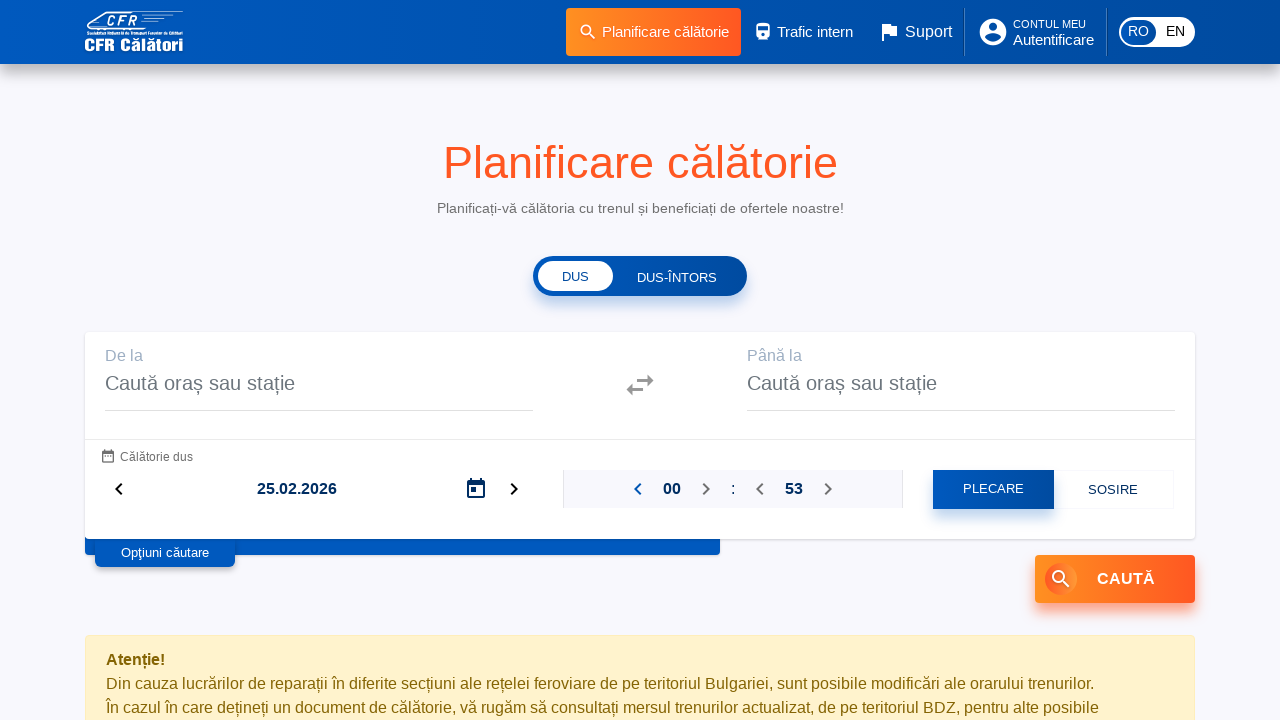

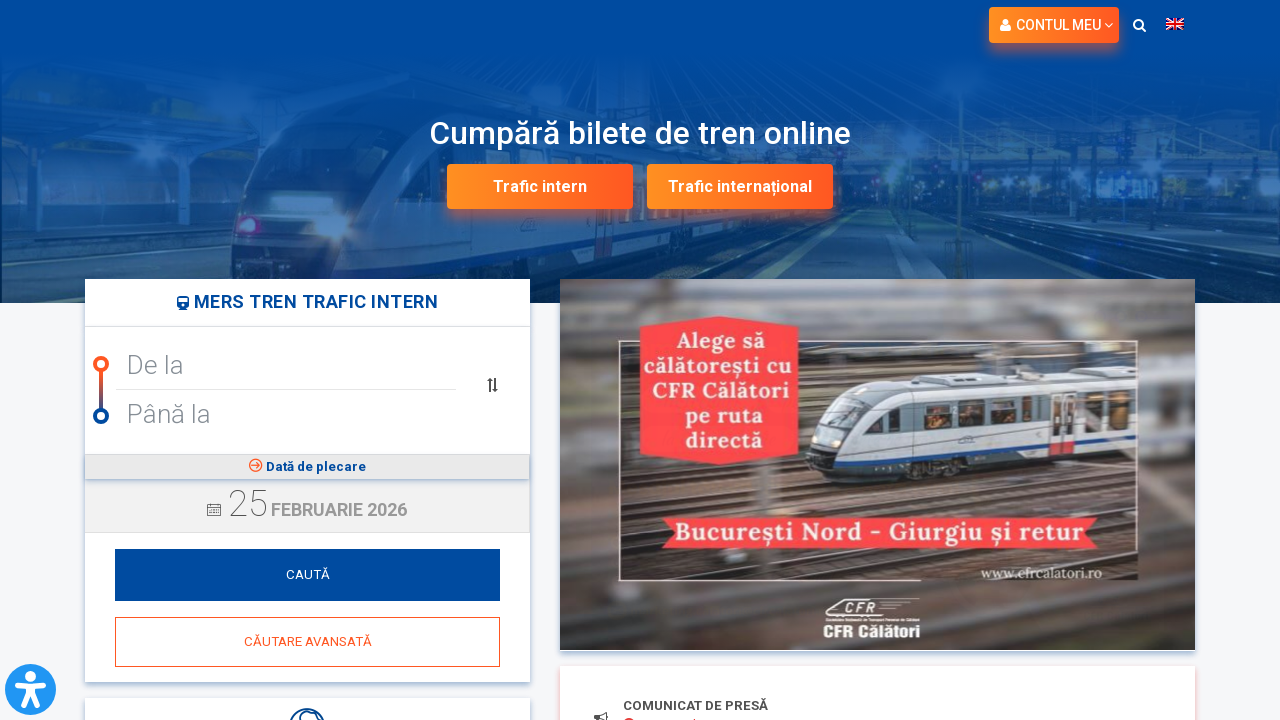